Tests jQuery UI menu interactions by hovering over menu items, opening submenus, and clicking on download options (PDF, CSV, Excel) in a nested dropdown menu structure.

Starting URL: https://the-internet.herokuapp.com/jqueryui/menu

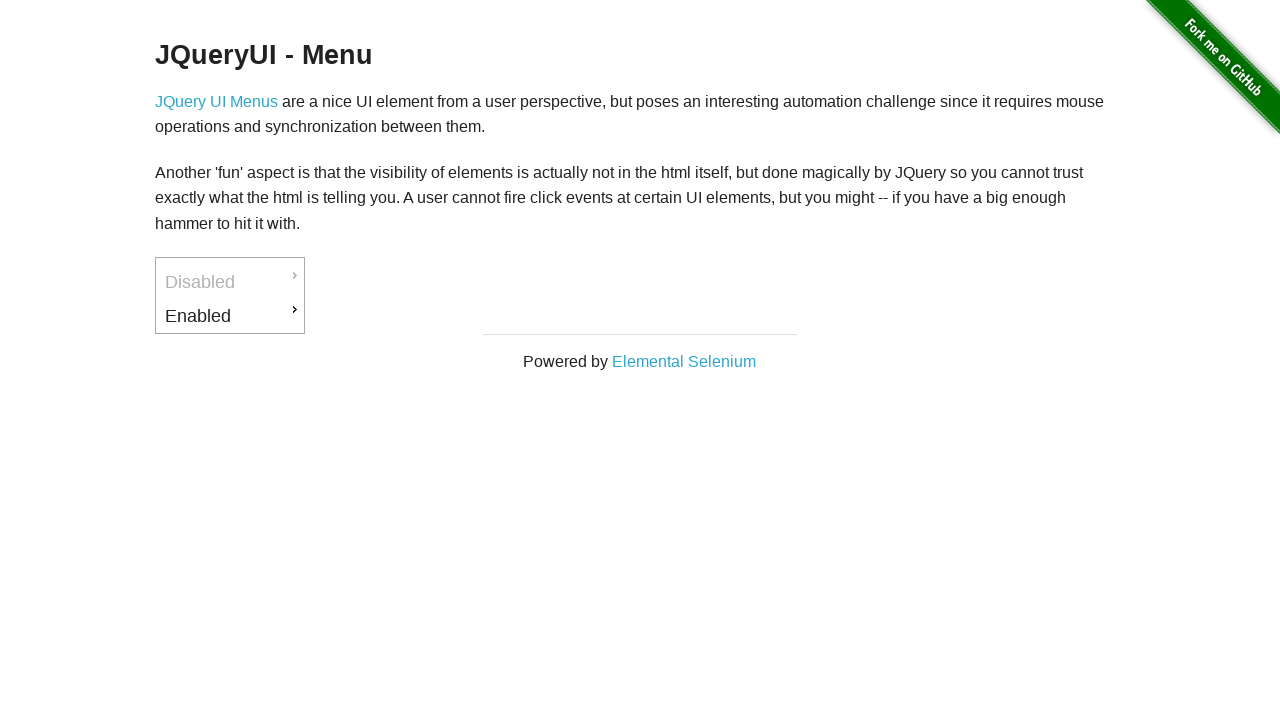

Hovered over 'Enabled' menu item at (230, 316) on xpath=//li[@id='ui-id-3']/a[text()='Enabled']
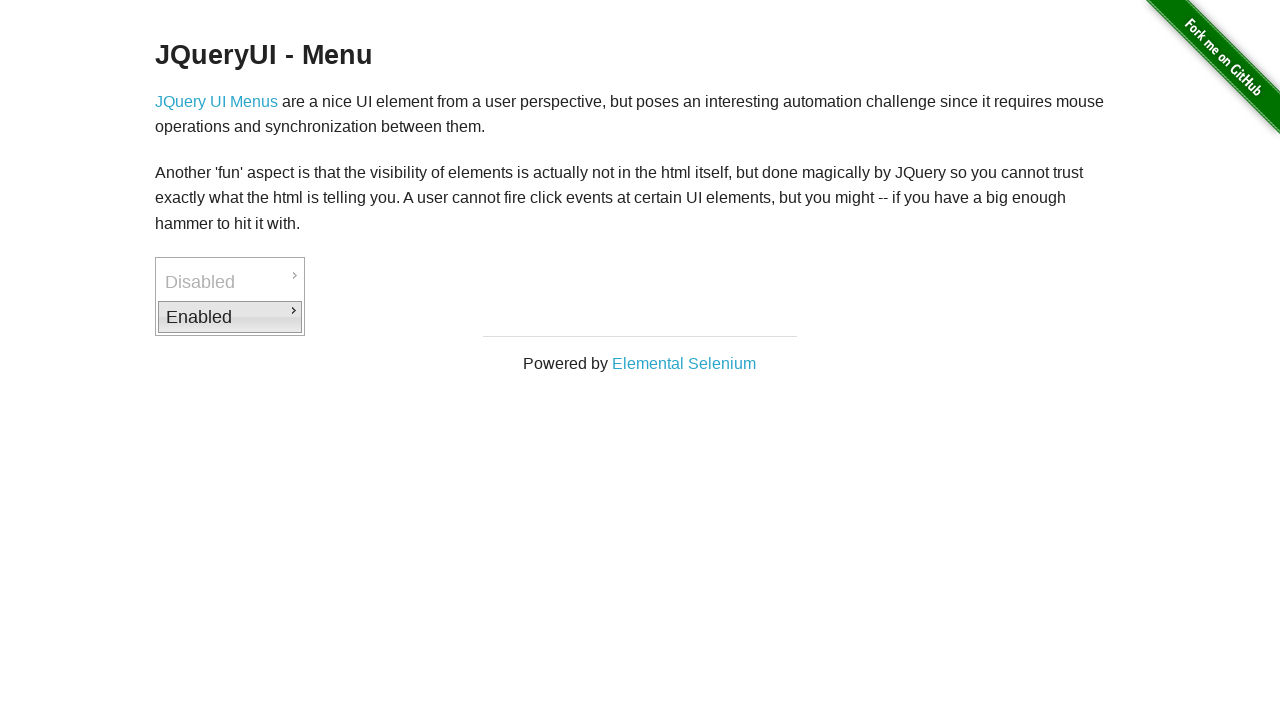

Clicked 'Enabled' menu item at (230, 317) on xpath=//li[@id='ui-id-3']/a[text()='Enabled']
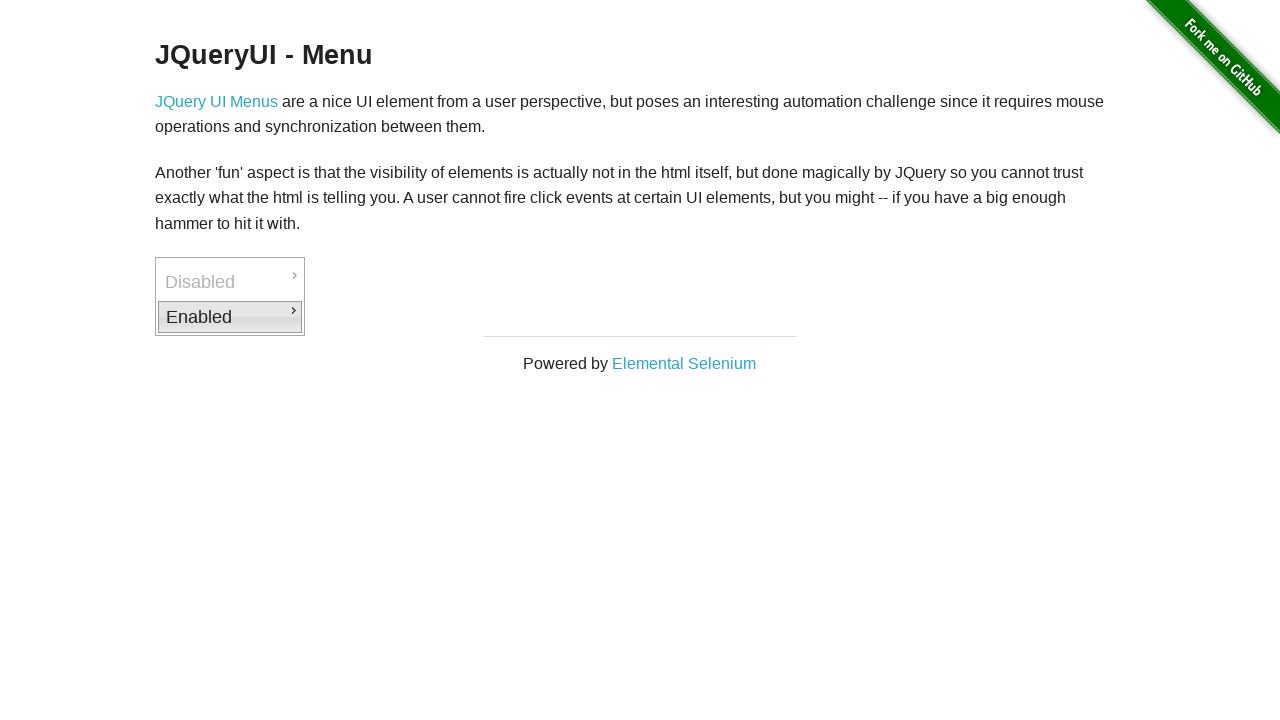

Downloads submenu became visible
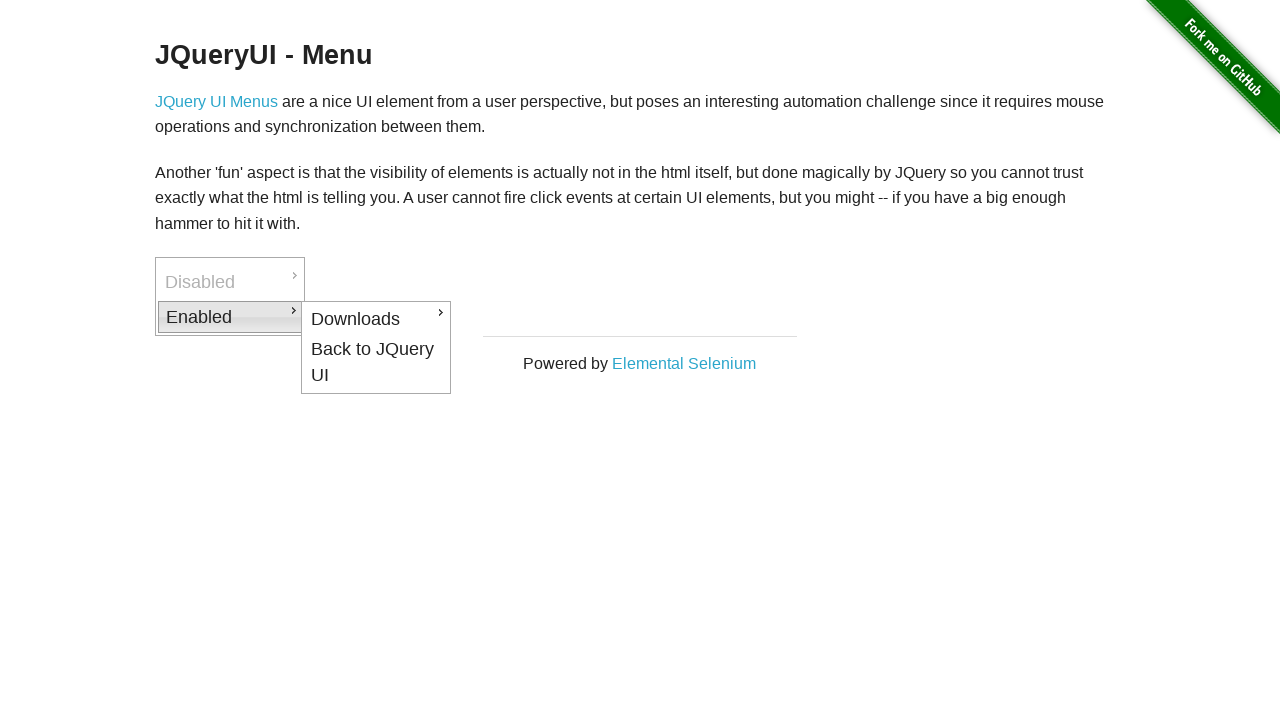

Hovered over 'Downloads' submenu at (376, 319) on xpath=//li[@id='ui-id-4']/a[text()='Downloads']
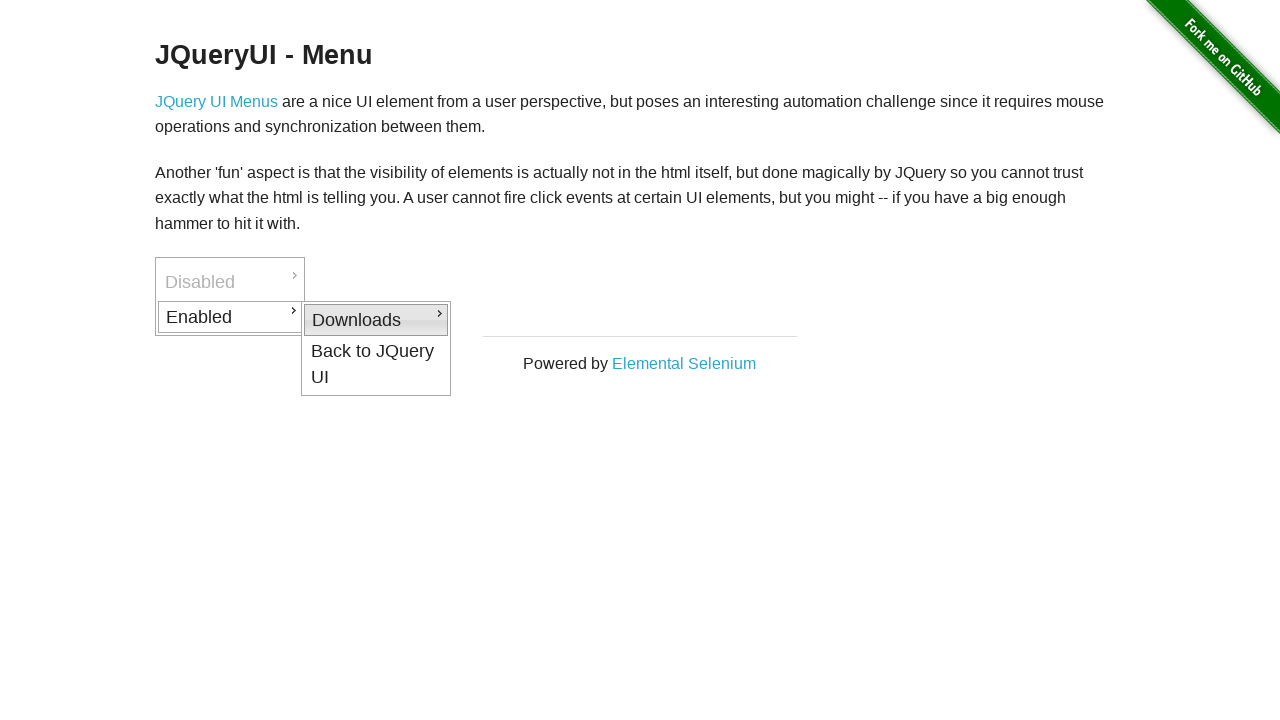

Clicked 'Downloads' submenu to expand options at (376, 320) on xpath=//li[@id='ui-id-4']/a[text()='Downloads']
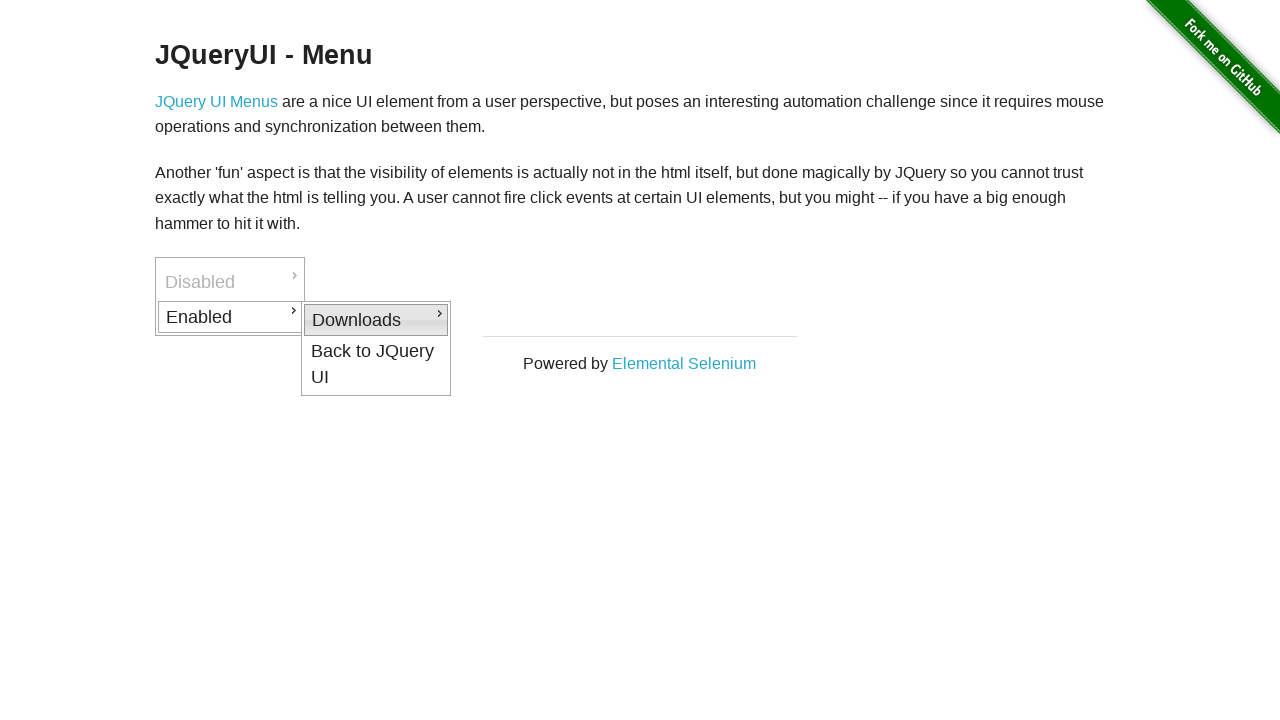

'PDF' download option became visible
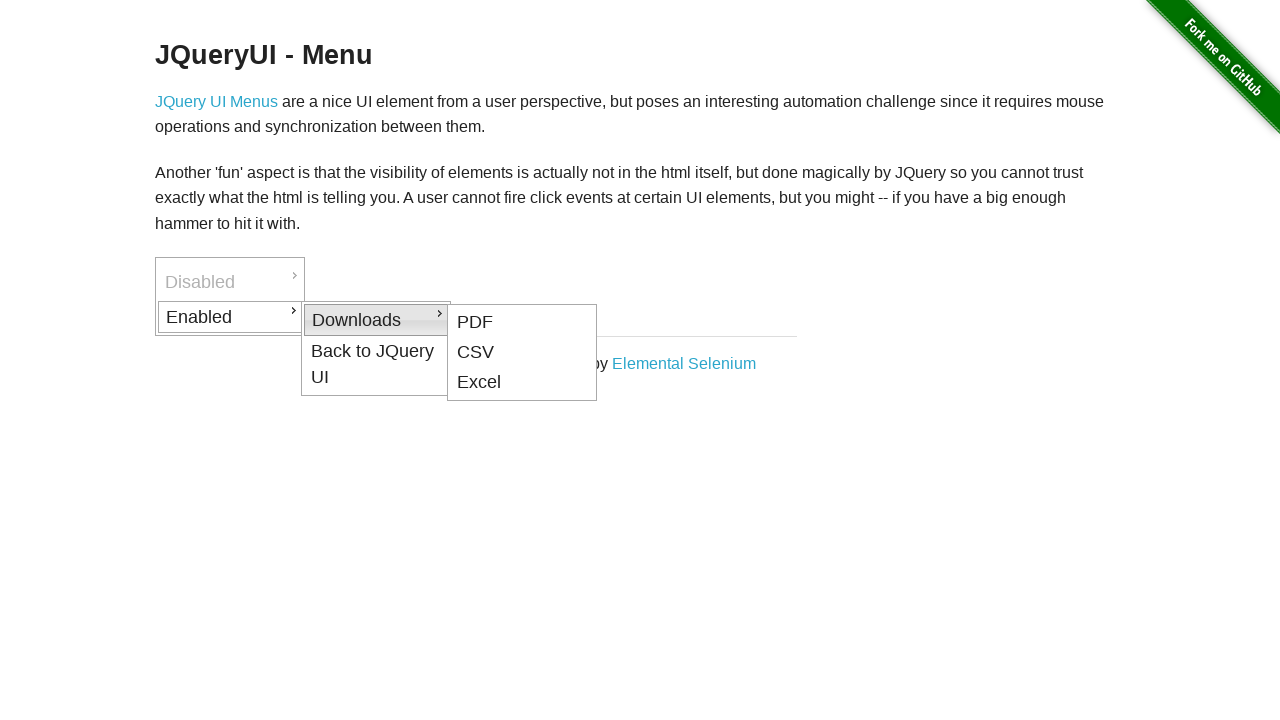

Clicked 'PDF' download option at (522, 322) on //li[@id='ui-id-5']/a[text()='PDF']
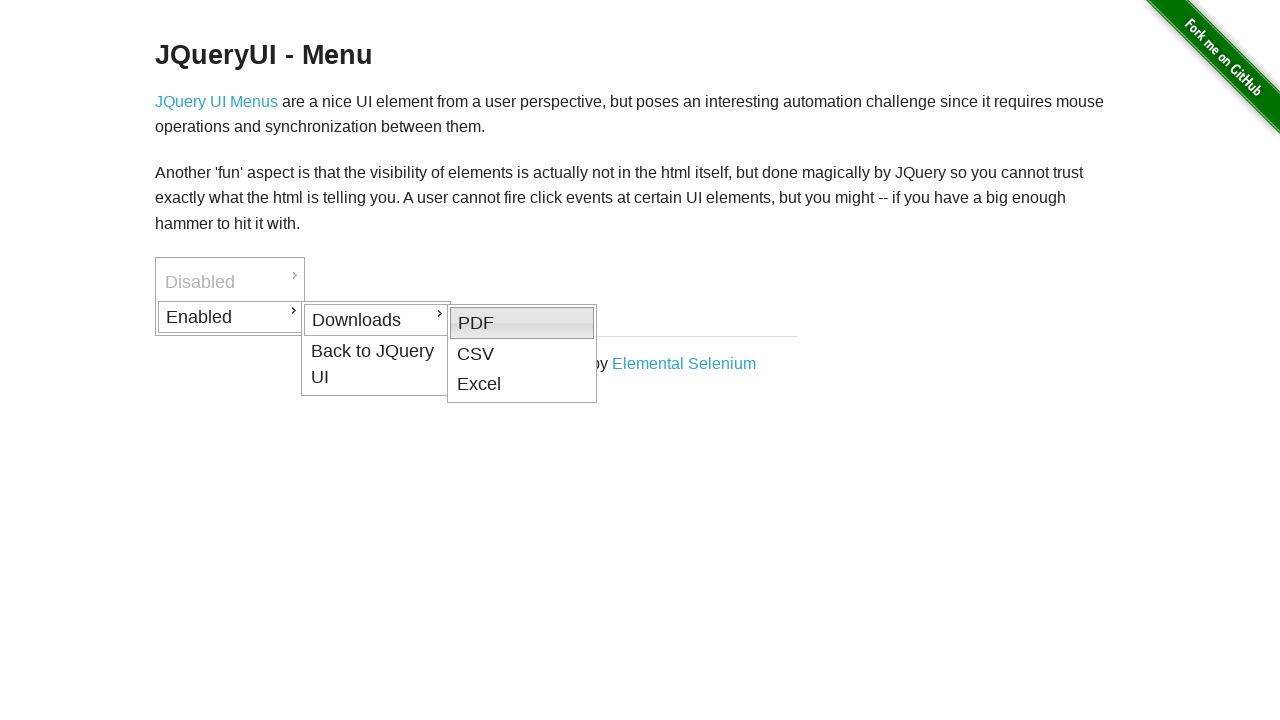

Waited 2000ms for 'PDF' download to process
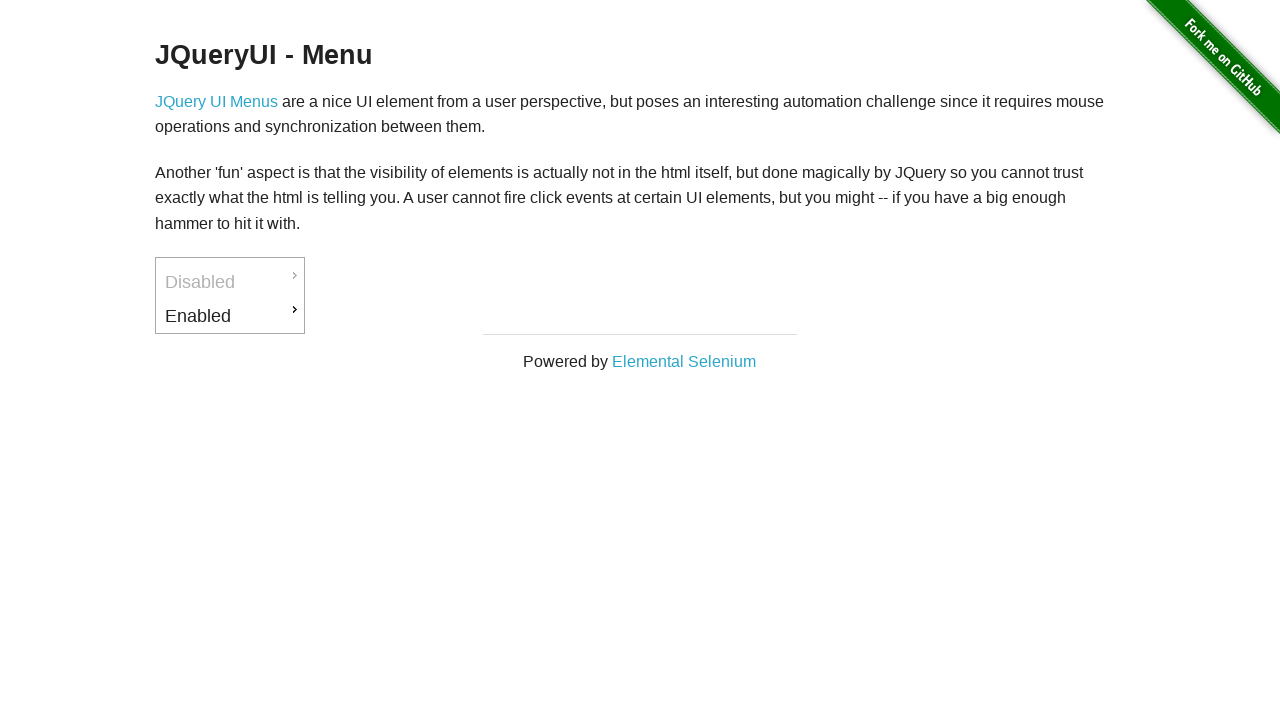

Clicked outside menu to reset state at (640, 185) on body
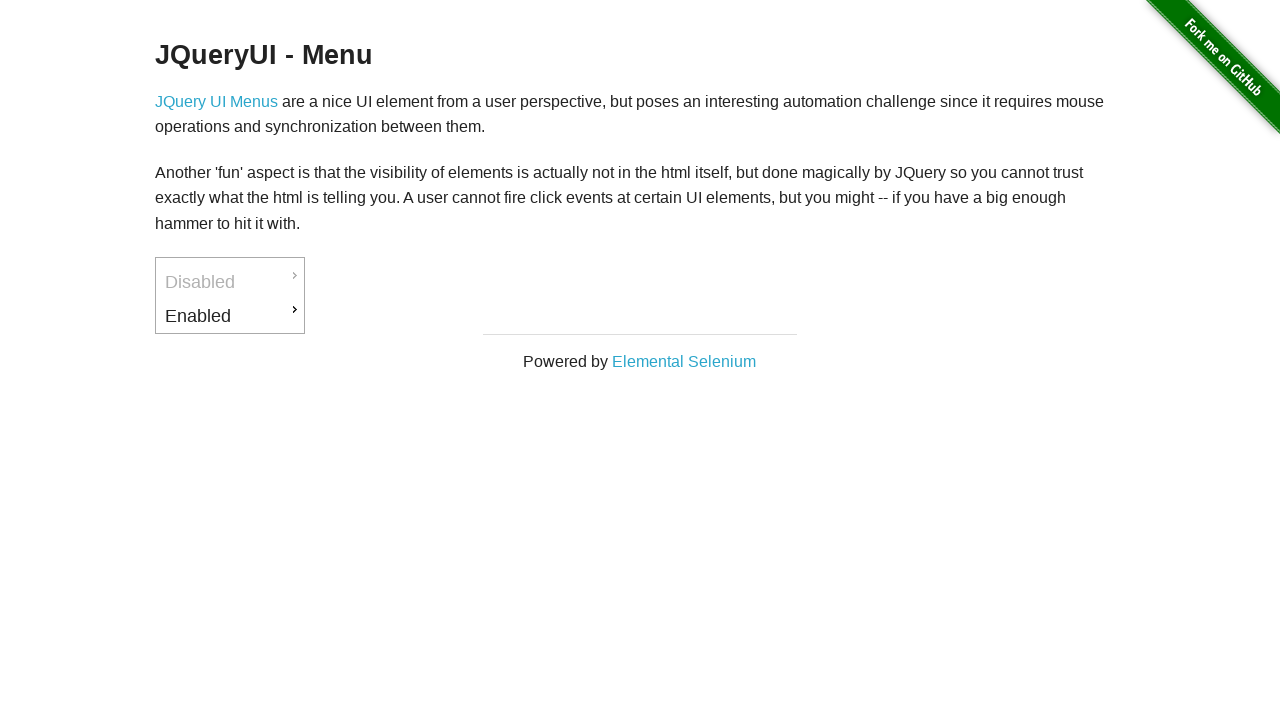

Waited 500ms for menu to close
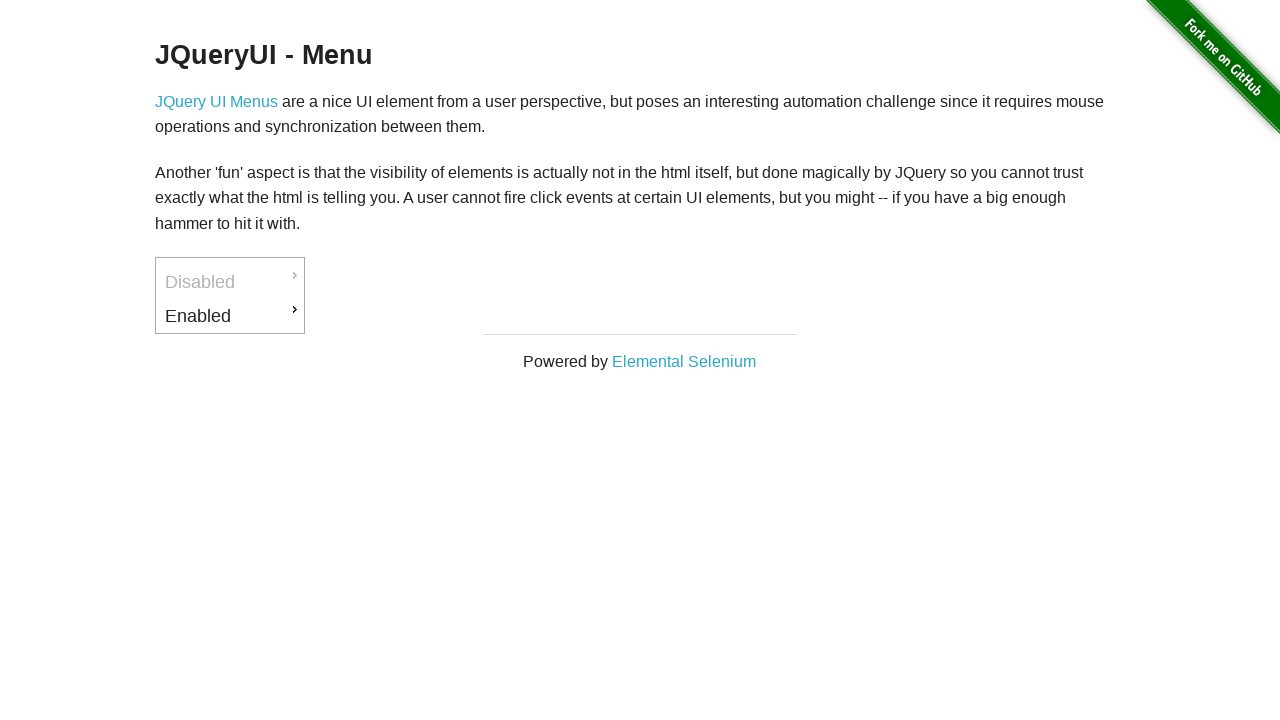

Hovered over 'Enabled' menu item at (230, 316) on xpath=//li[@id='ui-id-3']/a[text()='Enabled']
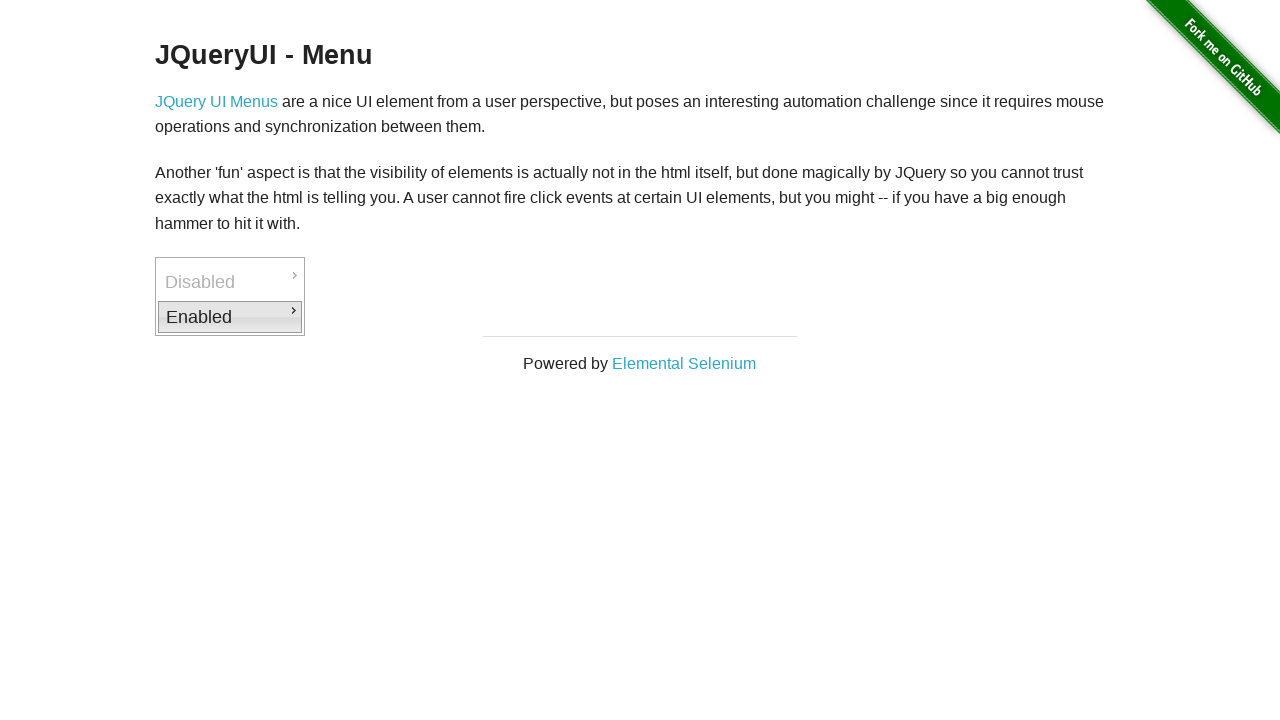

Clicked 'Enabled' menu item at (230, 317) on xpath=//li[@id='ui-id-3']/a[text()='Enabled']
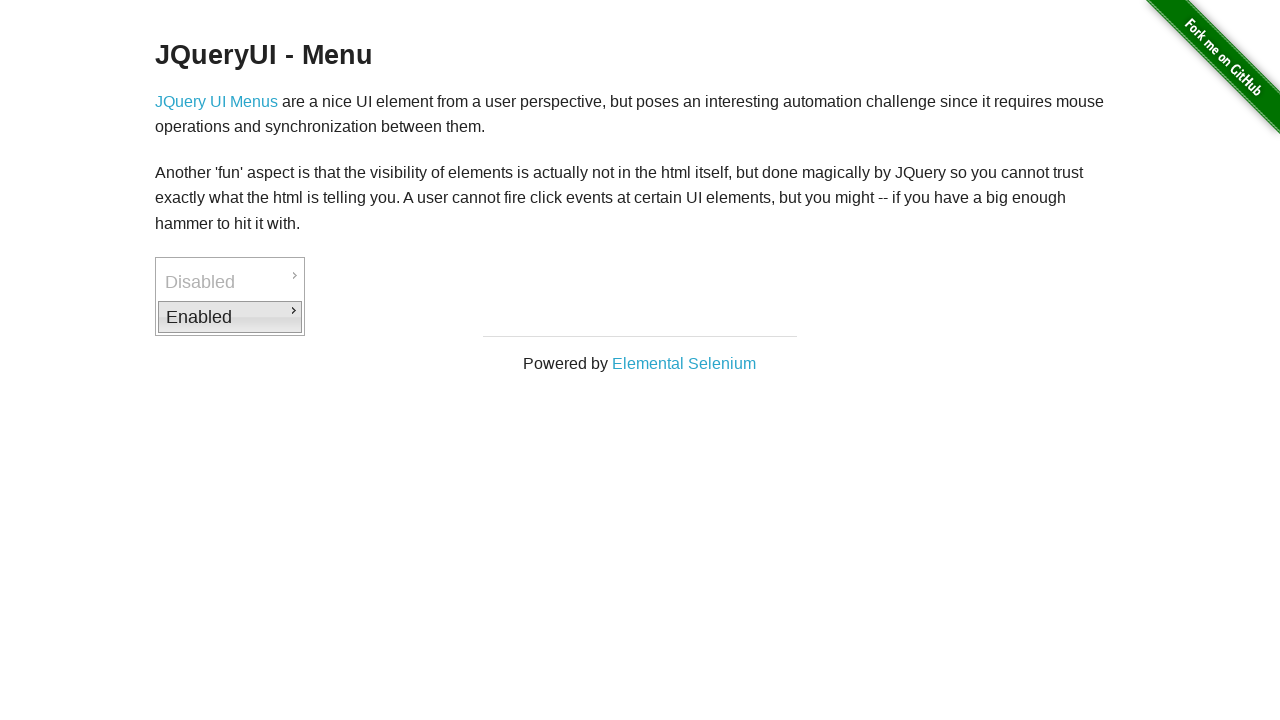

Downloads submenu became visible
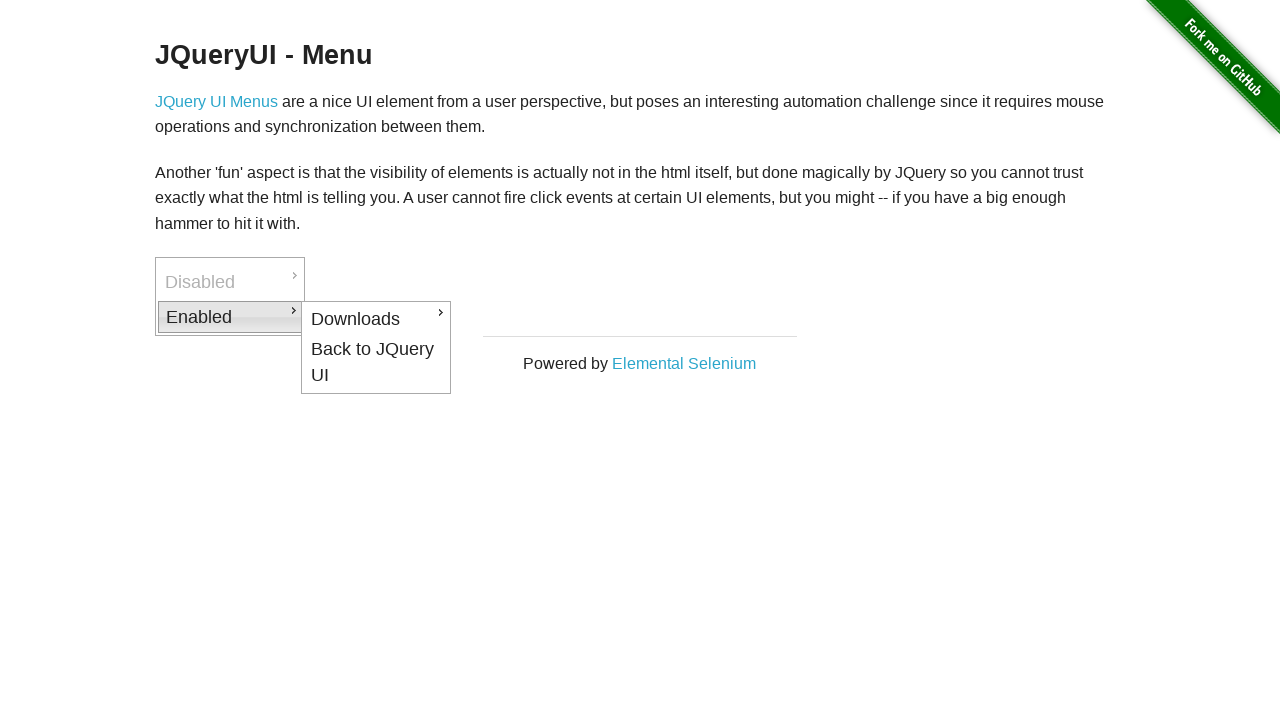

Hovered over 'Downloads' submenu at (376, 319) on xpath=//li[@id='ui-id-4']/a[text()='Downloads']
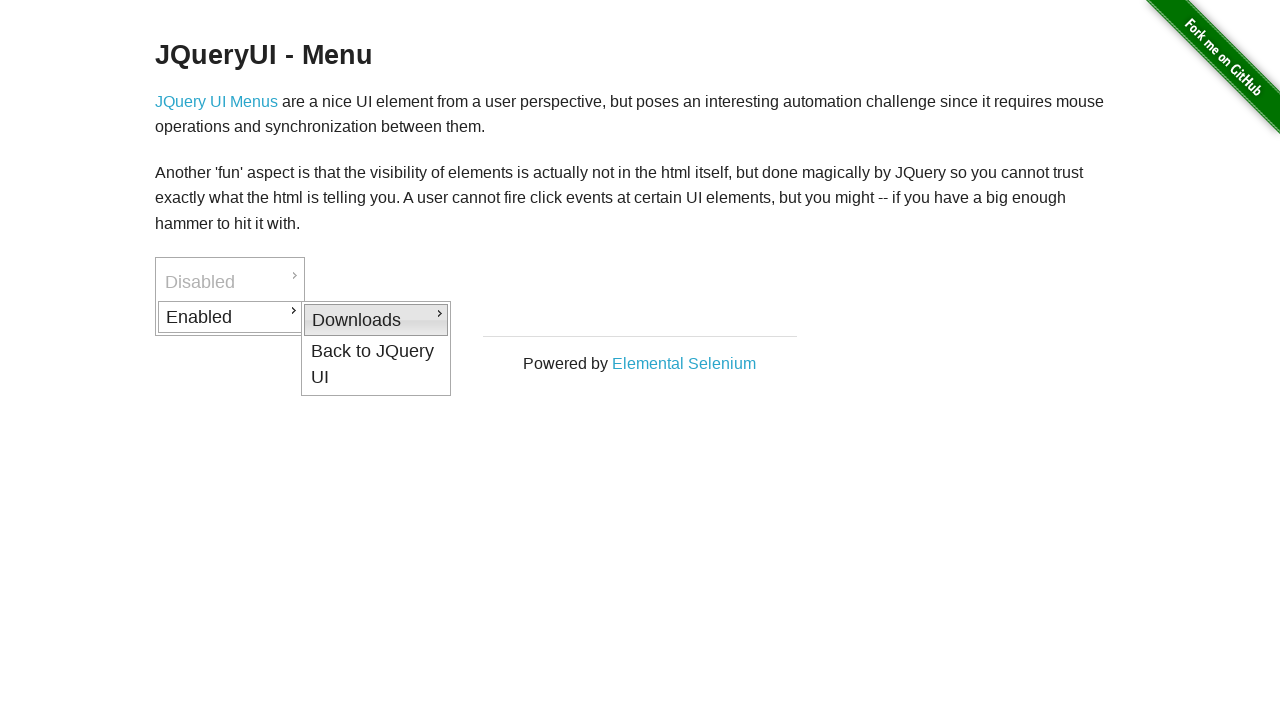

Clicked 'Downloads' submenu to expand options at (376, 320) on xpath=//li[@id='ui-id-4']/a[text()='Downloads']
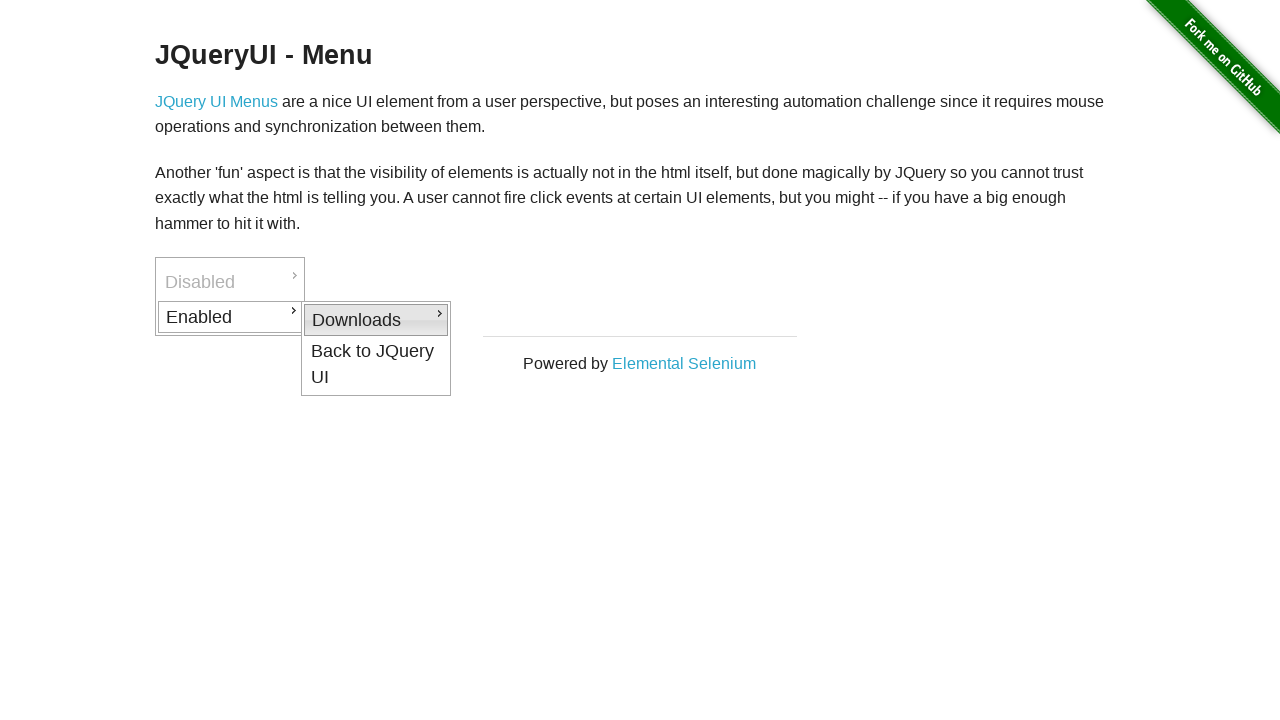

'CSV' download option became visible
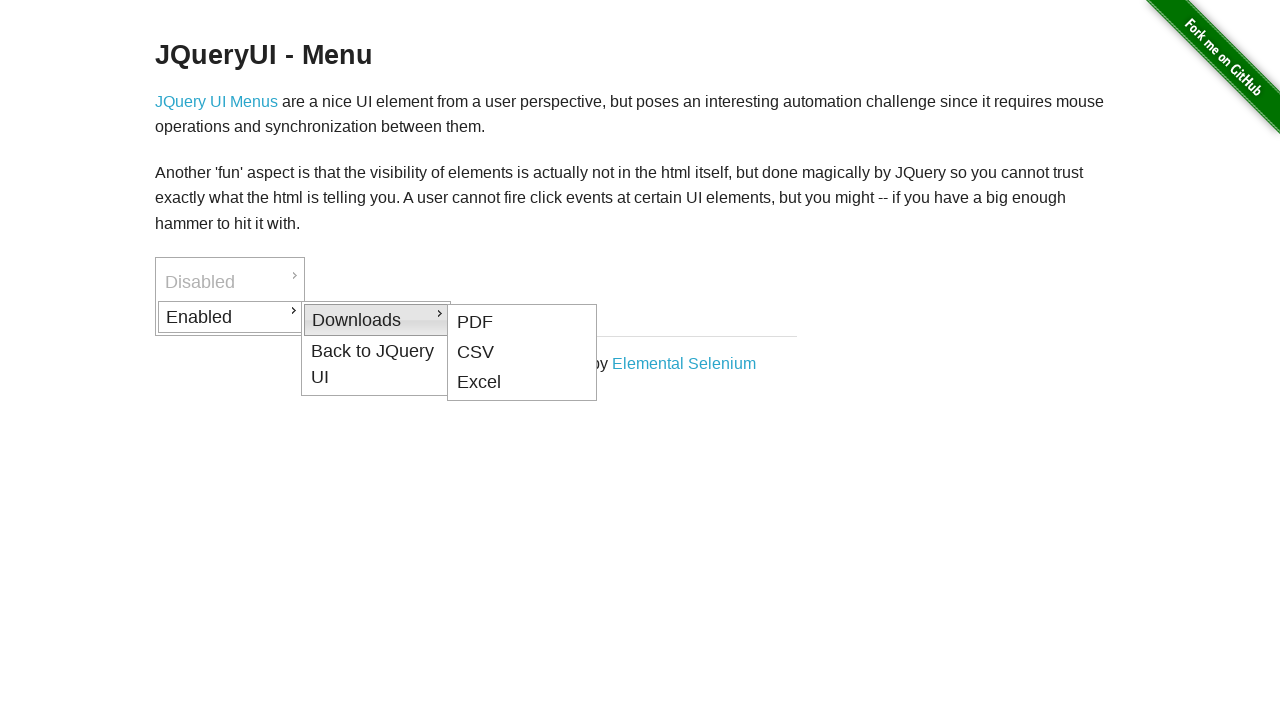

Clicked 'CSV' download option at (522, 352) on //li[@id='ui-id-6']/a[text()='CSV']
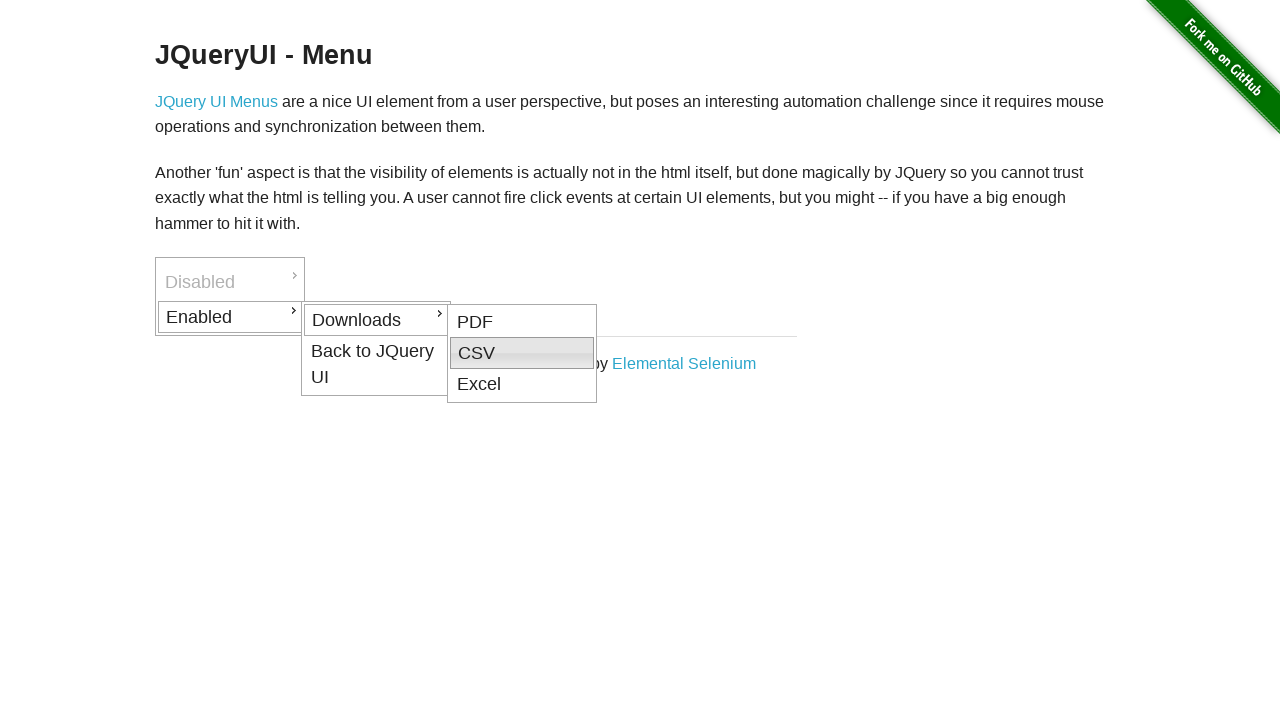

Waited 2000ms for 'CSV' download to process
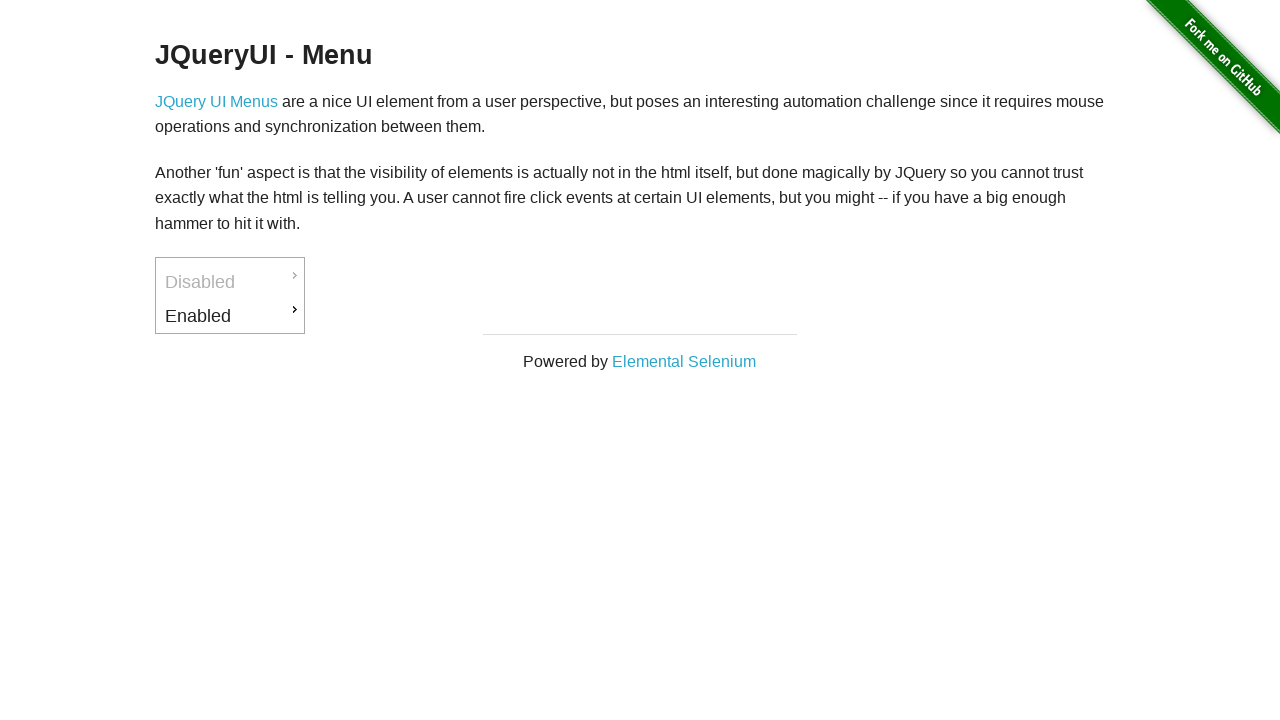

Clicked outside menu to reset state at (640, 185) on body
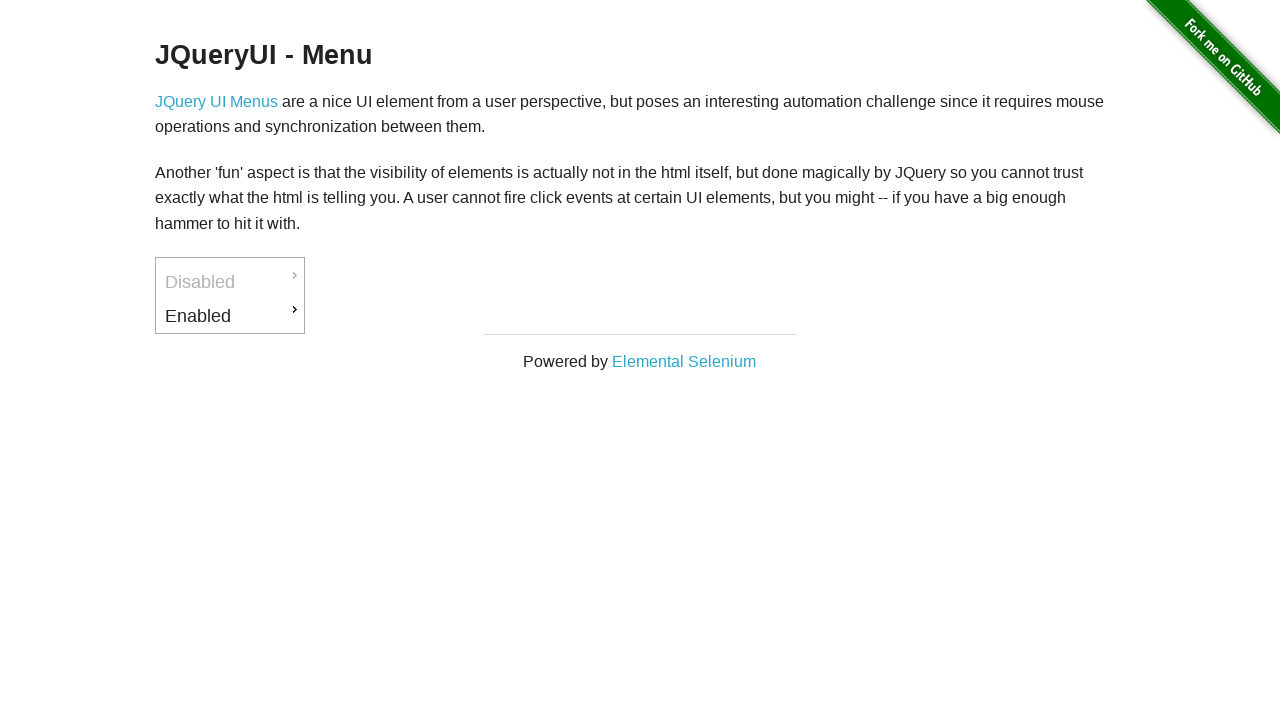

Waited 500ms for menu to close
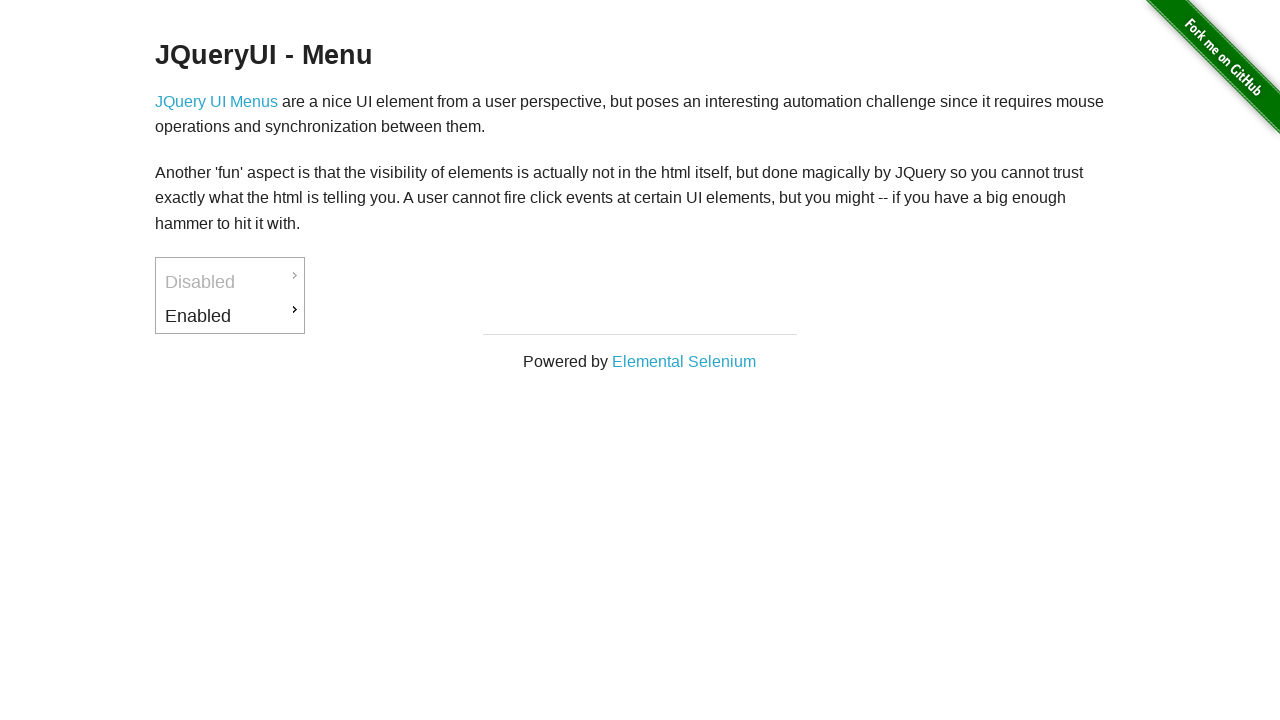

Hovered over 'Enabled' menu item at (230, 316) on xpath=//li[@id='ui-id-3']/a[text()='Enabled']
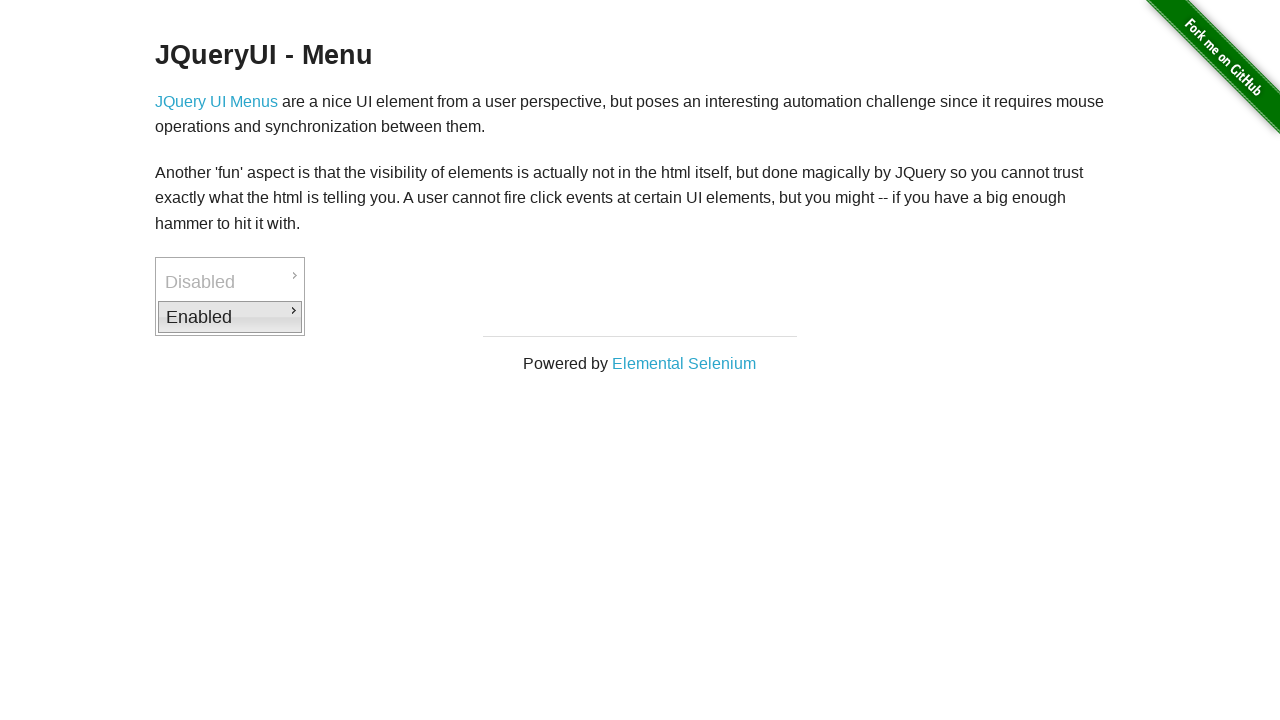

Clicked 'Enabled' menu item at (230, 317) on xpath=//li[@id='ui-id-3']/a[text()='Enabled']
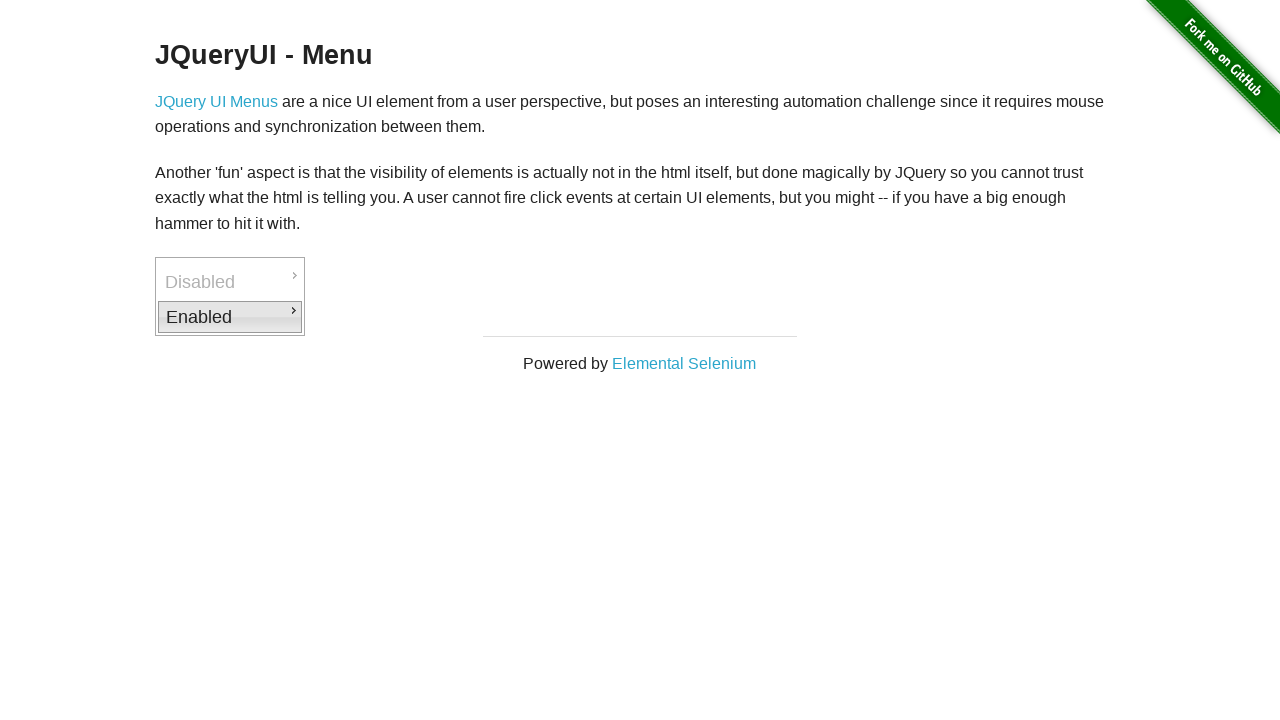

Downloads submenu became visible
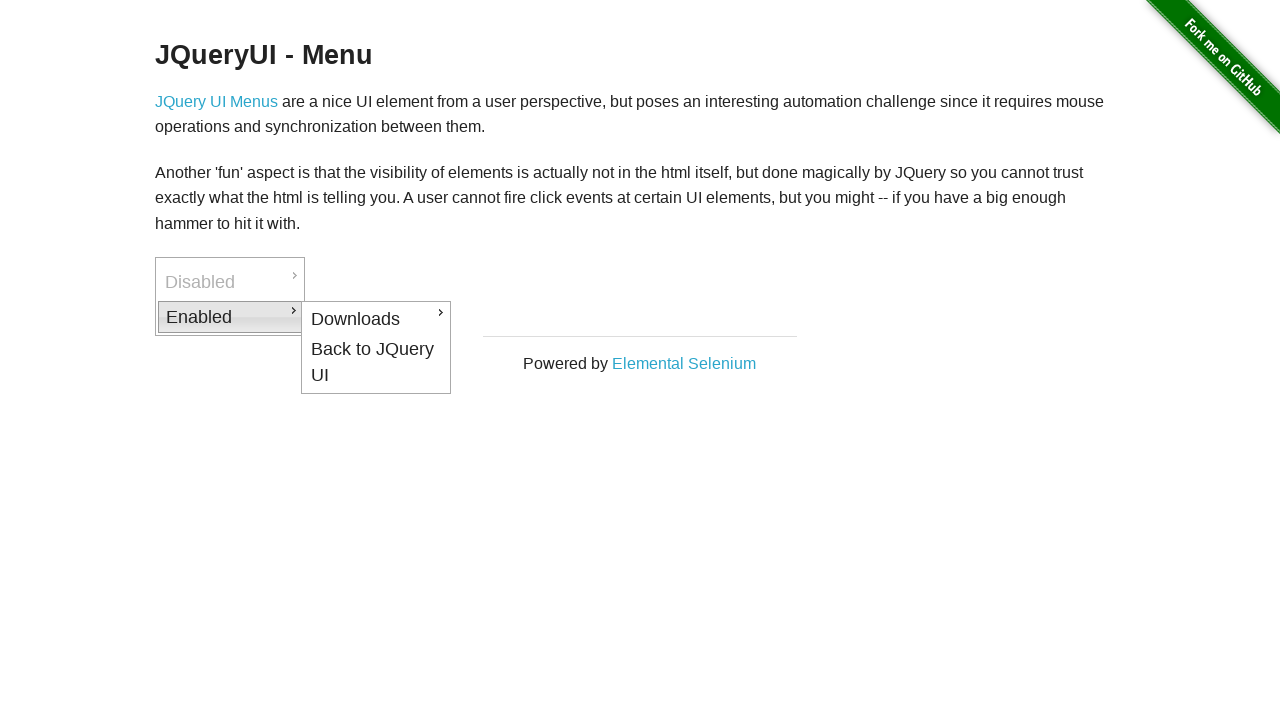

Hovered over 'Downloads' submenu at (376, 319) on xpath=//li[@id='ui-id-4']/a[text()='Downloads']
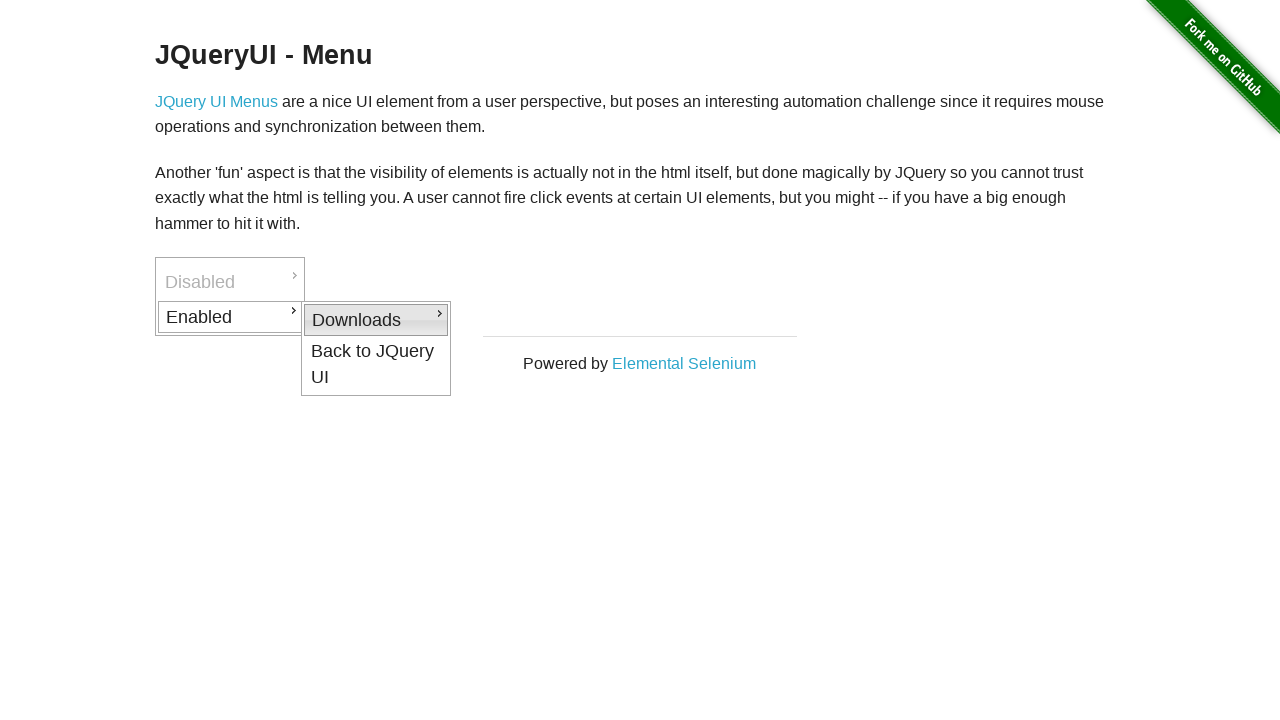

Clicked 'Downloads' submenu to expand options at (376, 320) on xpath=//li[@id='ui-id-4']/a[text()='Downloads']
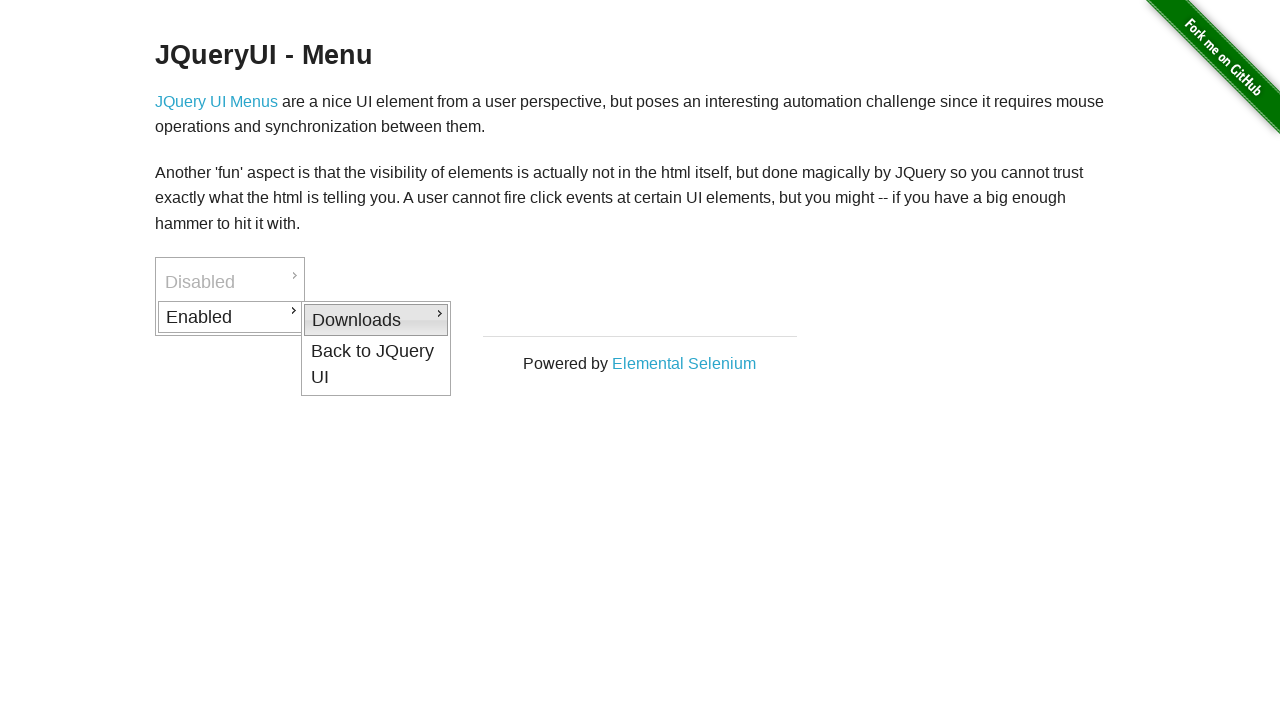

'Excel' download option became visible
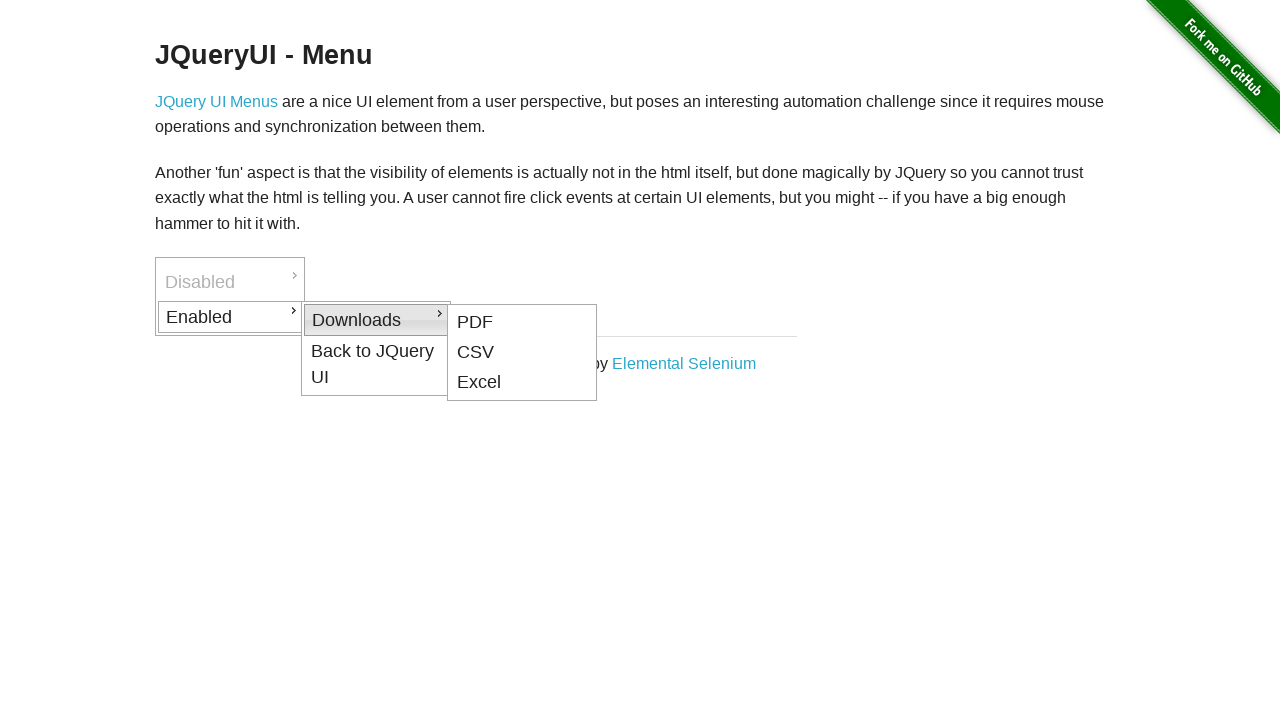

Clicked 'Excel' download option at (522, 383) on //li[@id='ui-id-7']/a[text()='Excel']
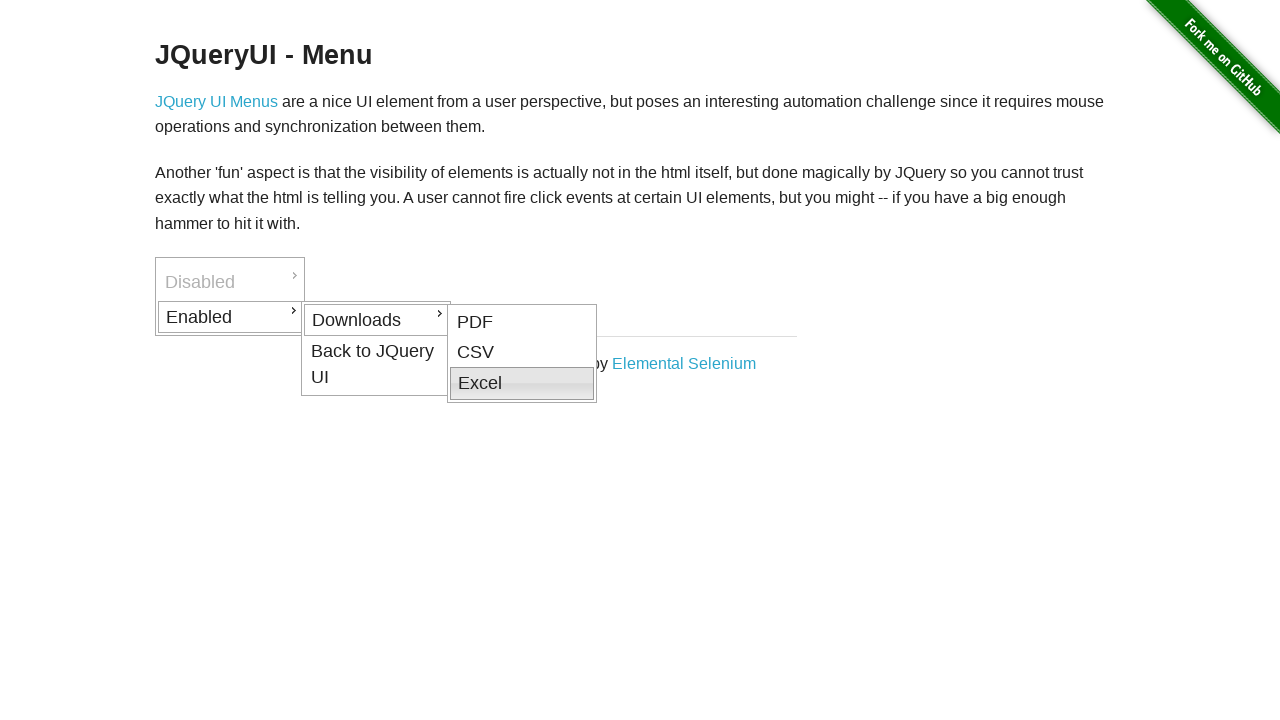

Waited 2000ms for 'Excel' download to process
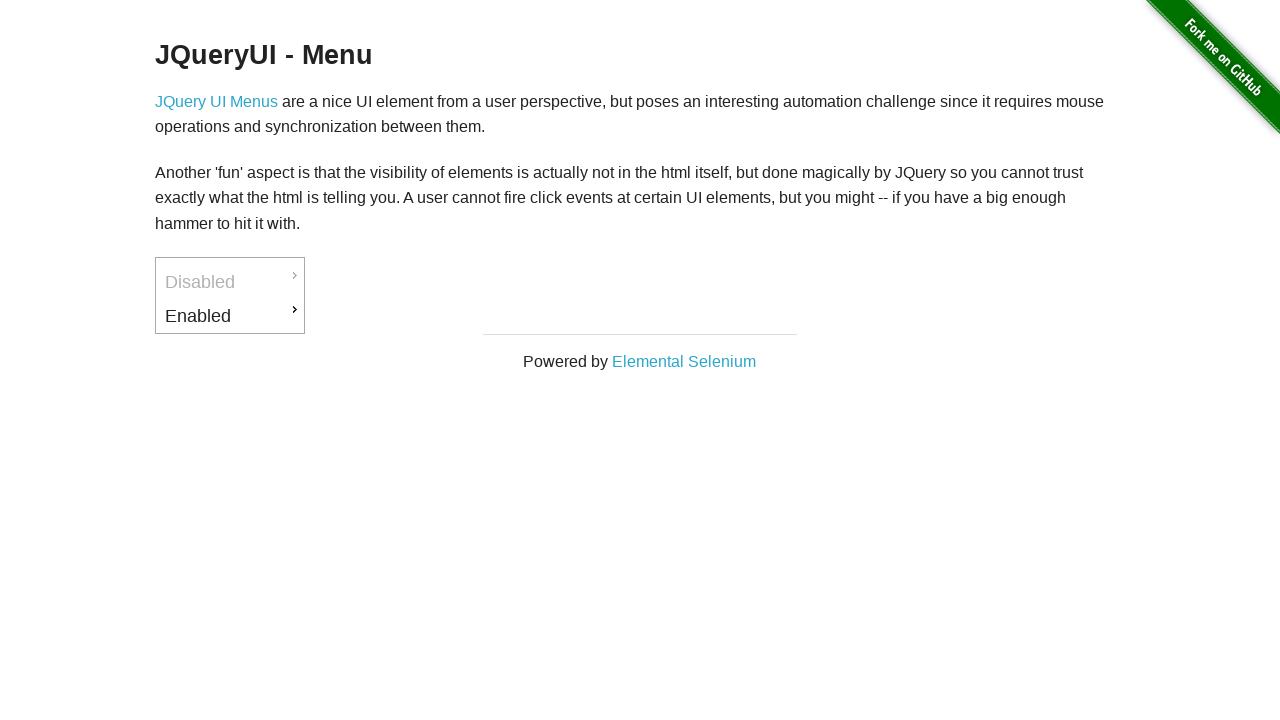

Clicked outside menu to reset state at (640, 185) on body
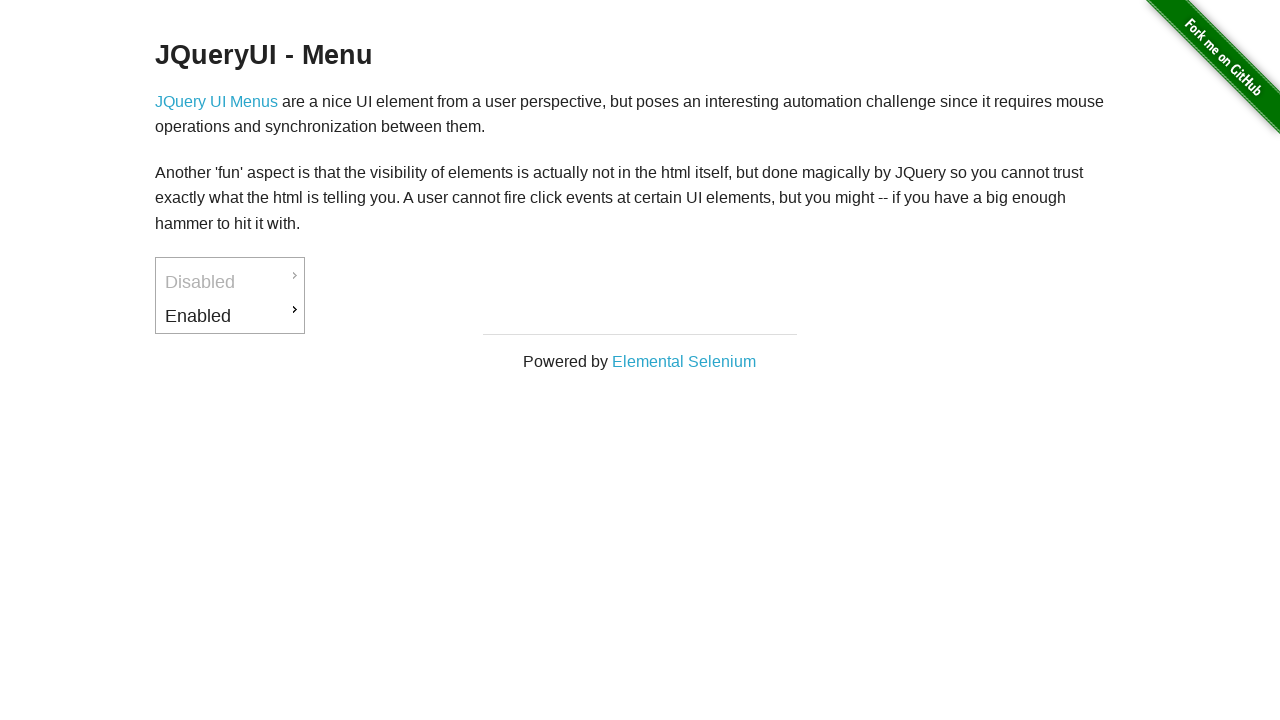

Waited 500ms for menu to close
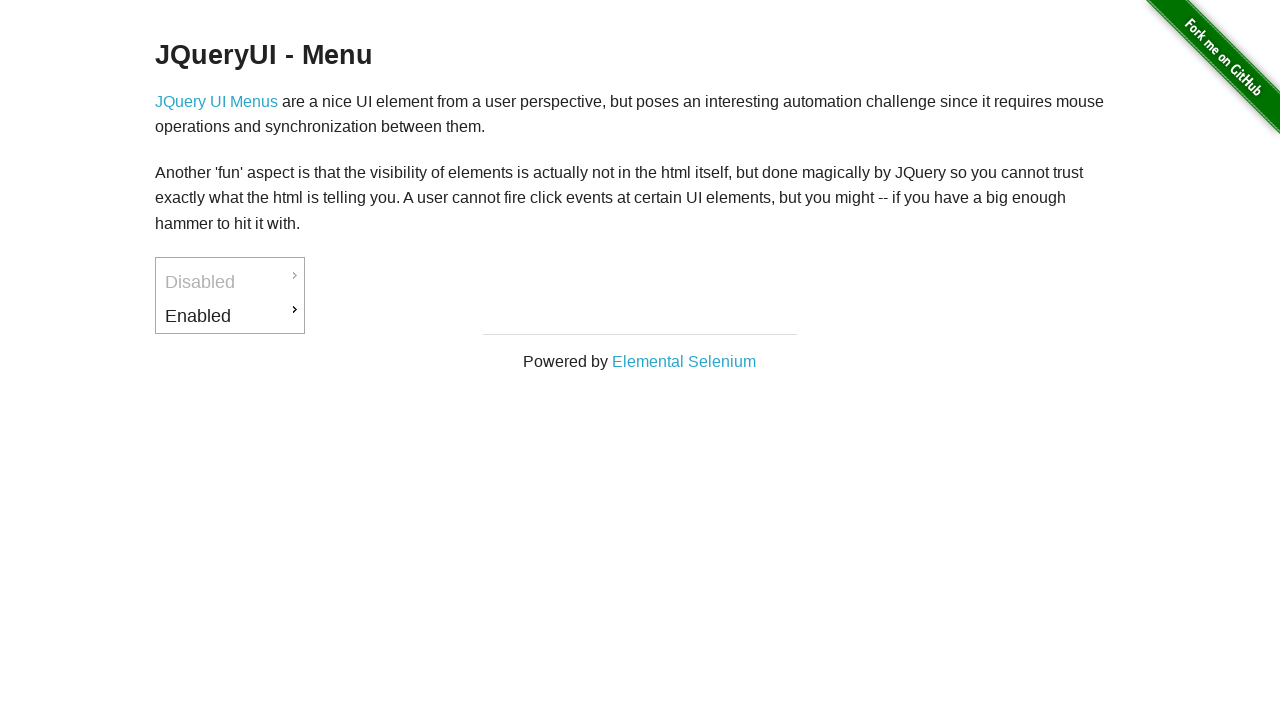

Hovered over 'Enabled' menu item at (230, 316) on xpath=//li[@id='ui-id-3']/a[text()='Enabled']
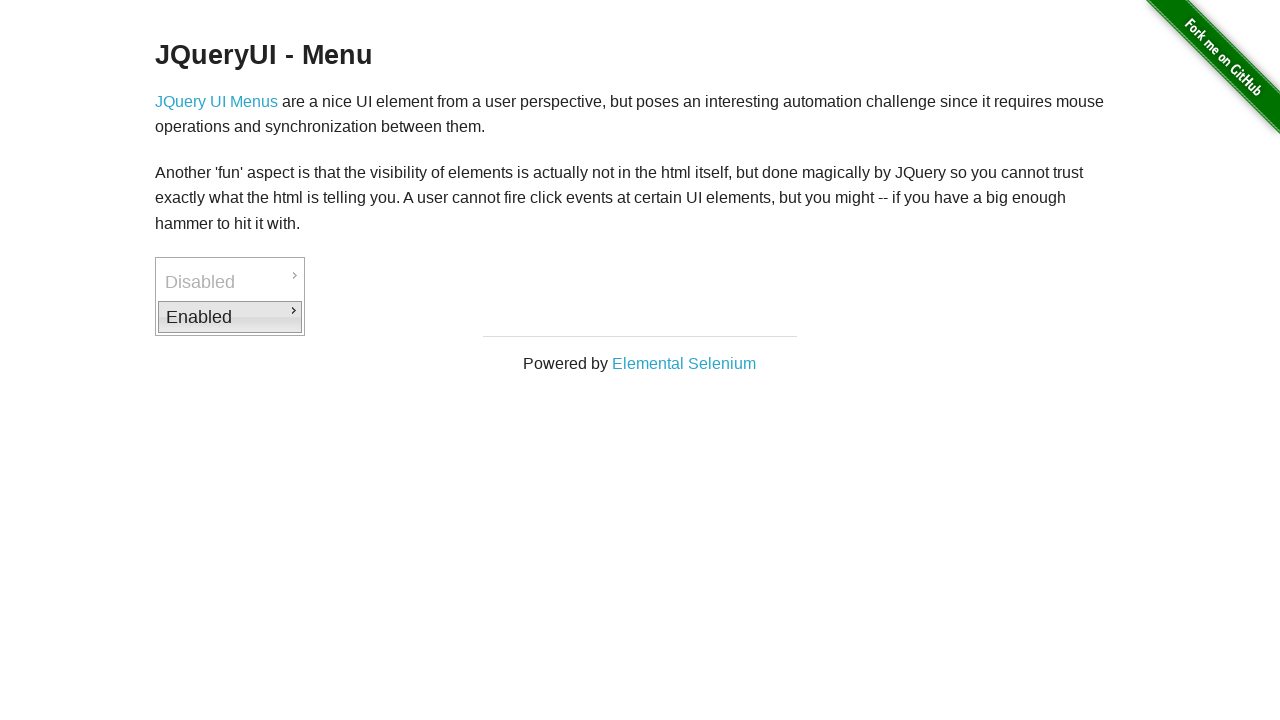

Clicked 'Enabled' menu item at (230, 317) on xpath=//li[@id='ui-id-3']/a[text()='Enabled']
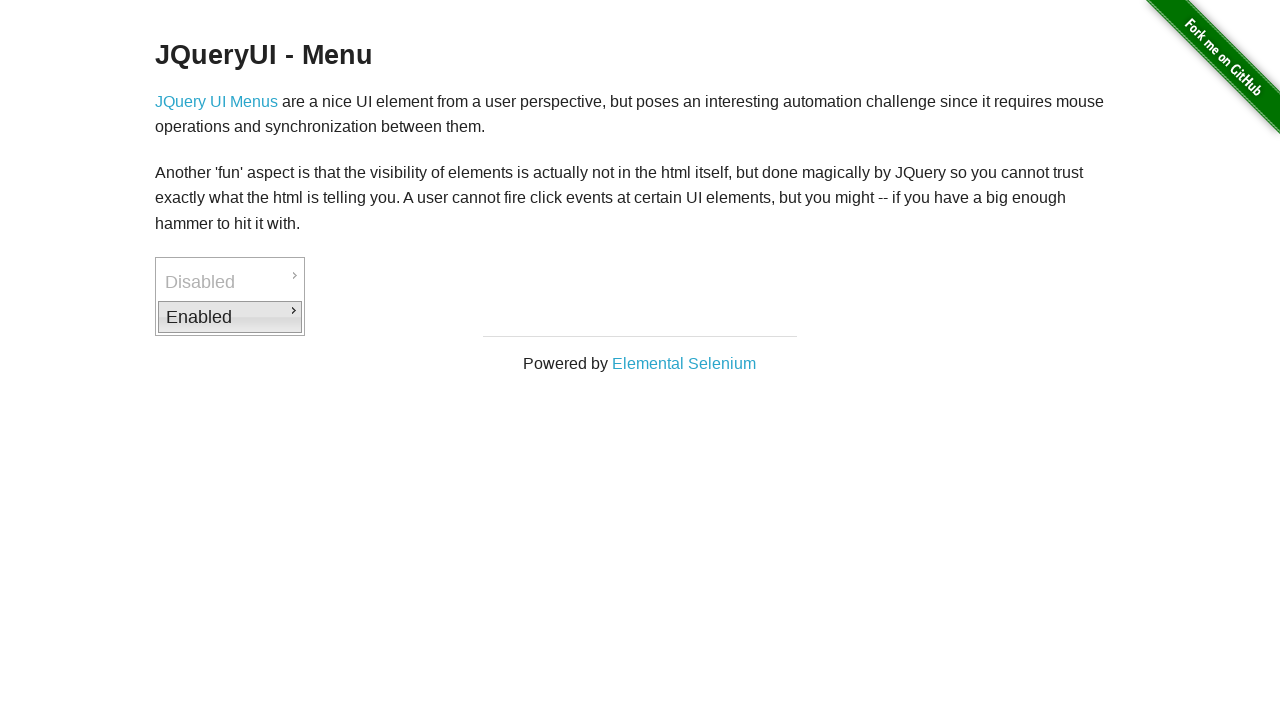

Downloads submenu became visible
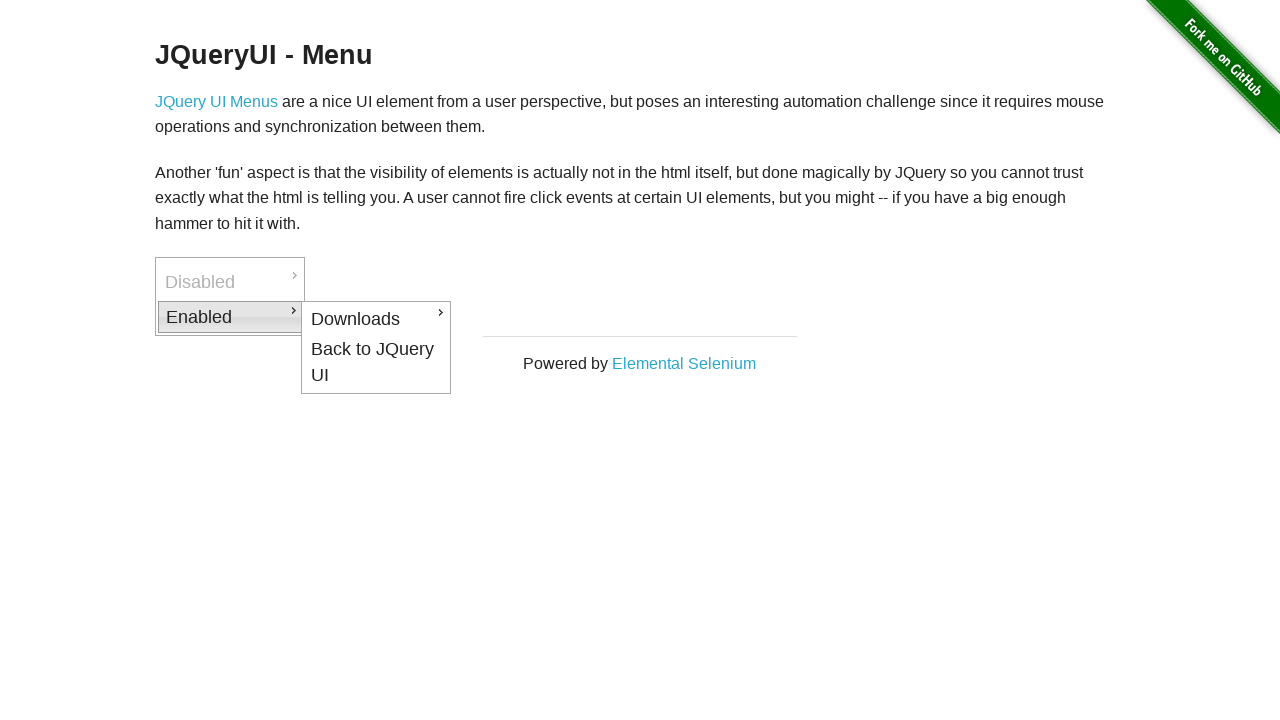

Hovered over 'Downloads' submenu at (376, 319) on xpath=//li[@id='ui-id-4']/a[text()='Downloads']
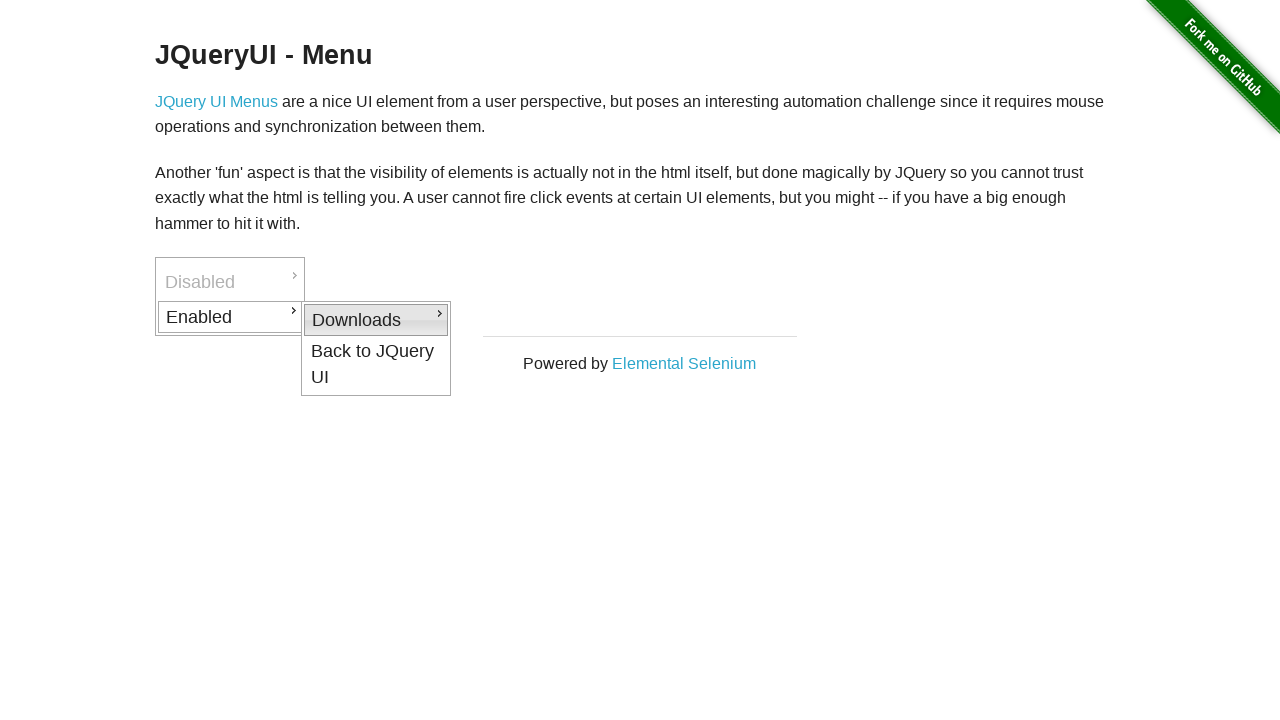

Clicked 'Downloads' submenu to expand options at (376, 320) on xpath=//li[@id='ui-id-4']/a[text()='Downloads']
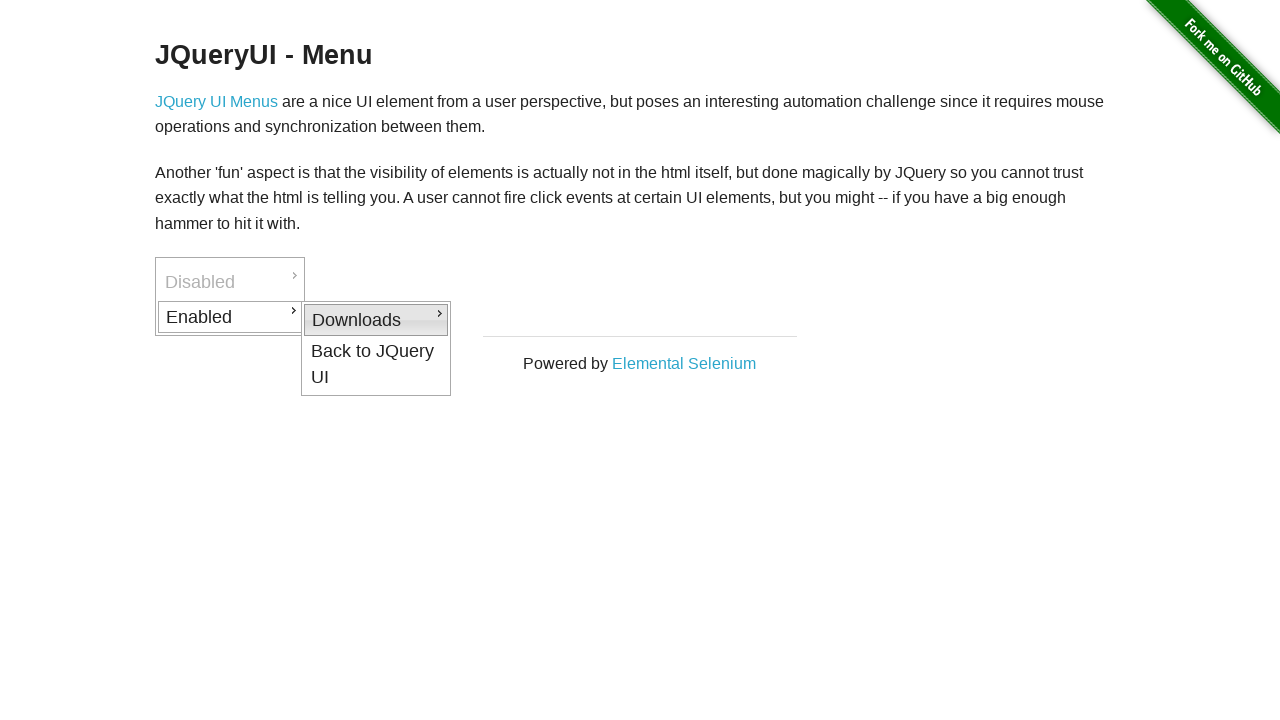

Reopened Downloads submenu to complete test
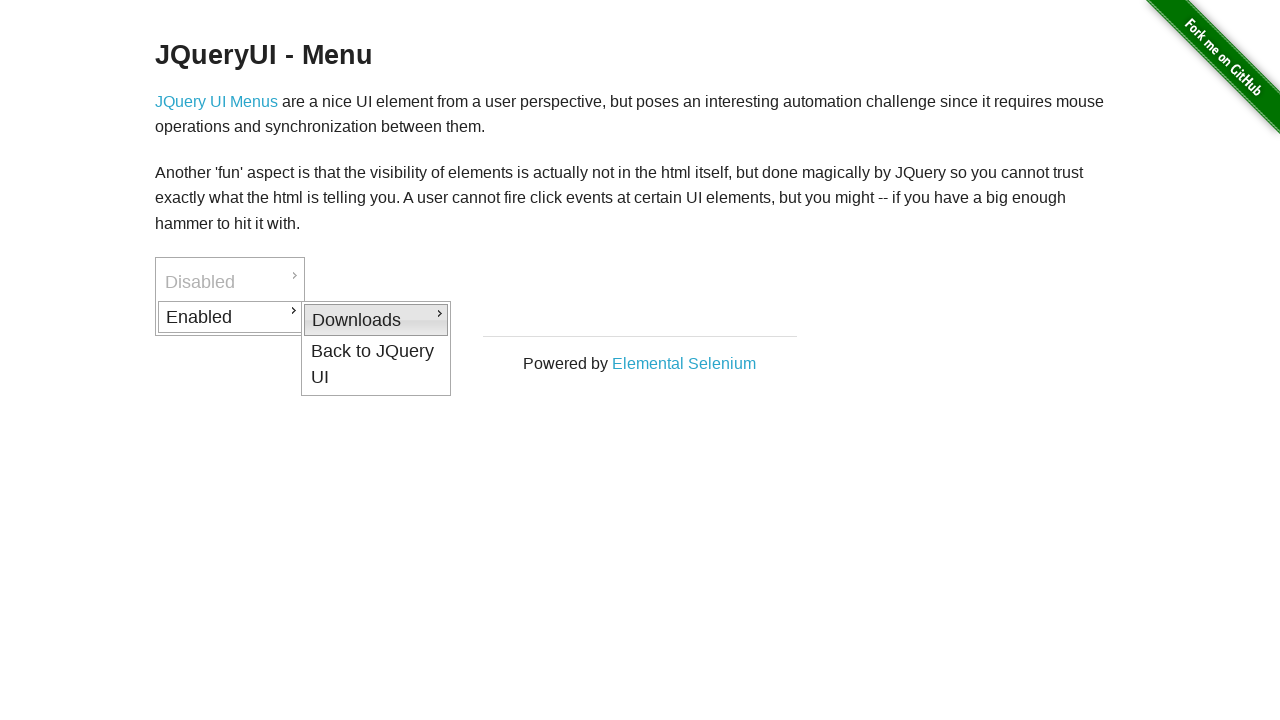

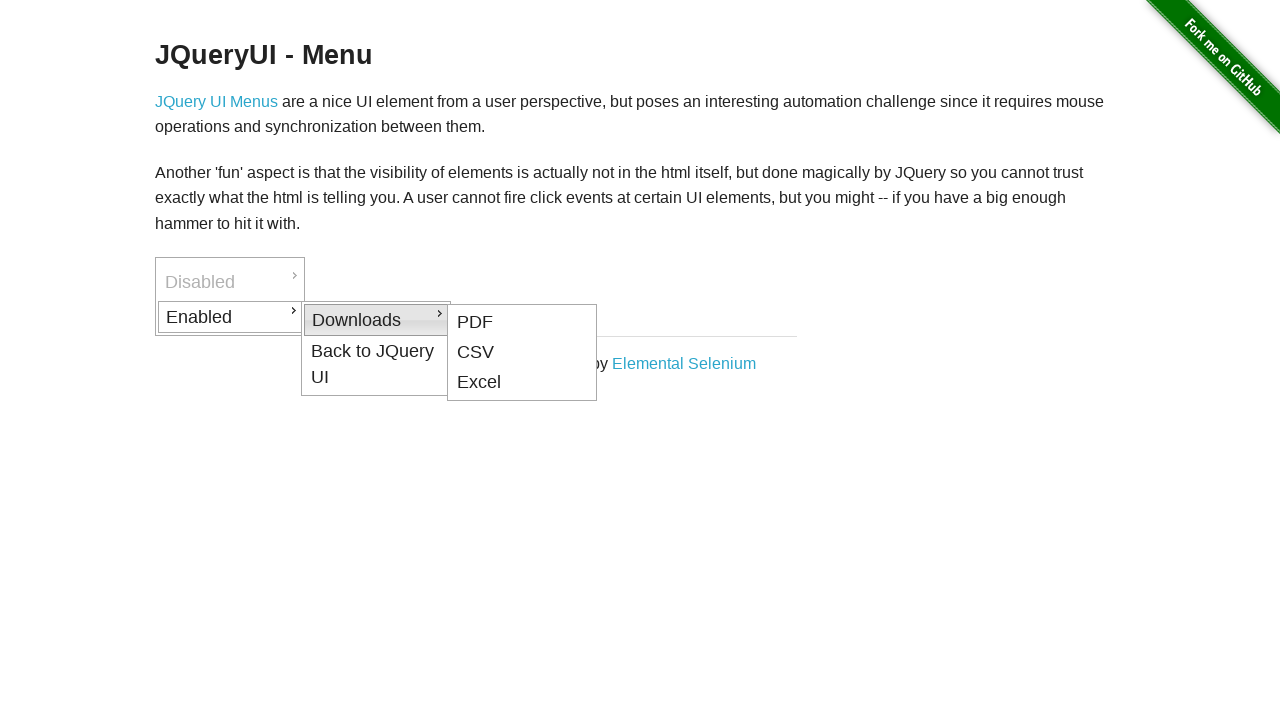